Tests various web form elements including text inputs, dropdowns, checkboxes, radio buttons, color picker, date picker, and range slider on the Bonigarcia demo site

Starting URL: https://bonigarcia.dev/selenium-webdriver-java/web-form.html

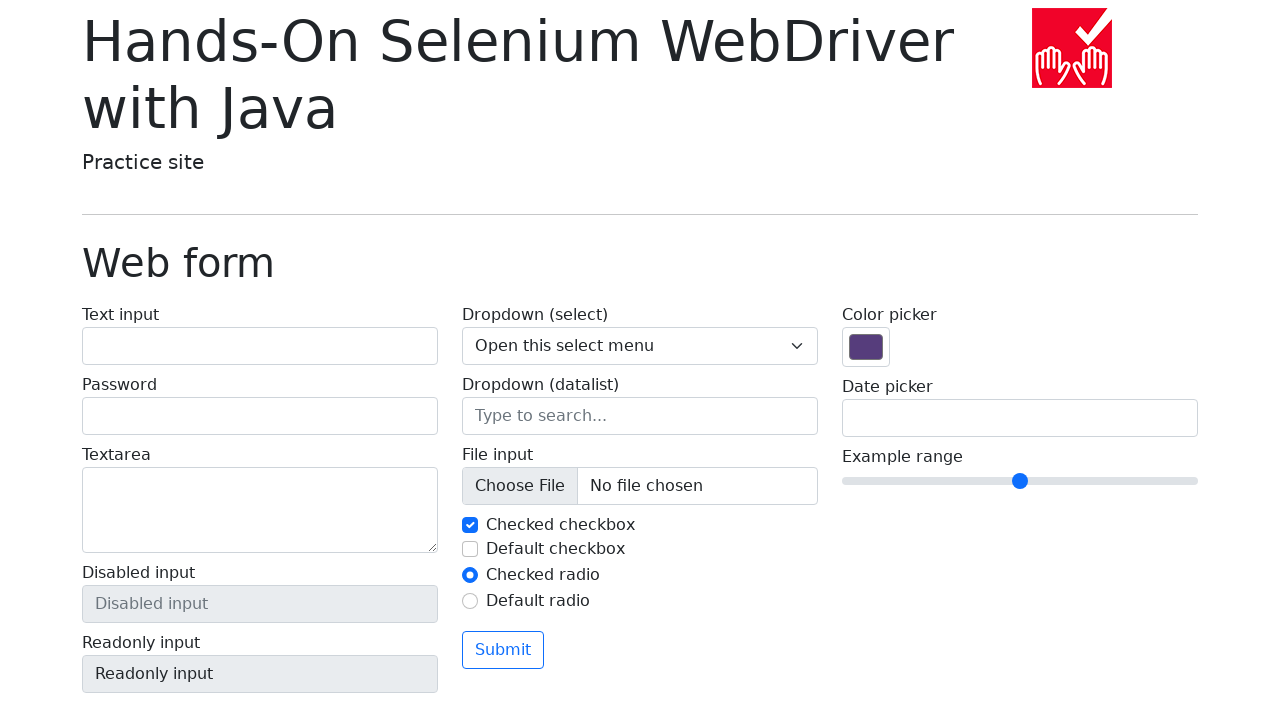

Filled text input field with 'aS1!@%&' on #my-text-id
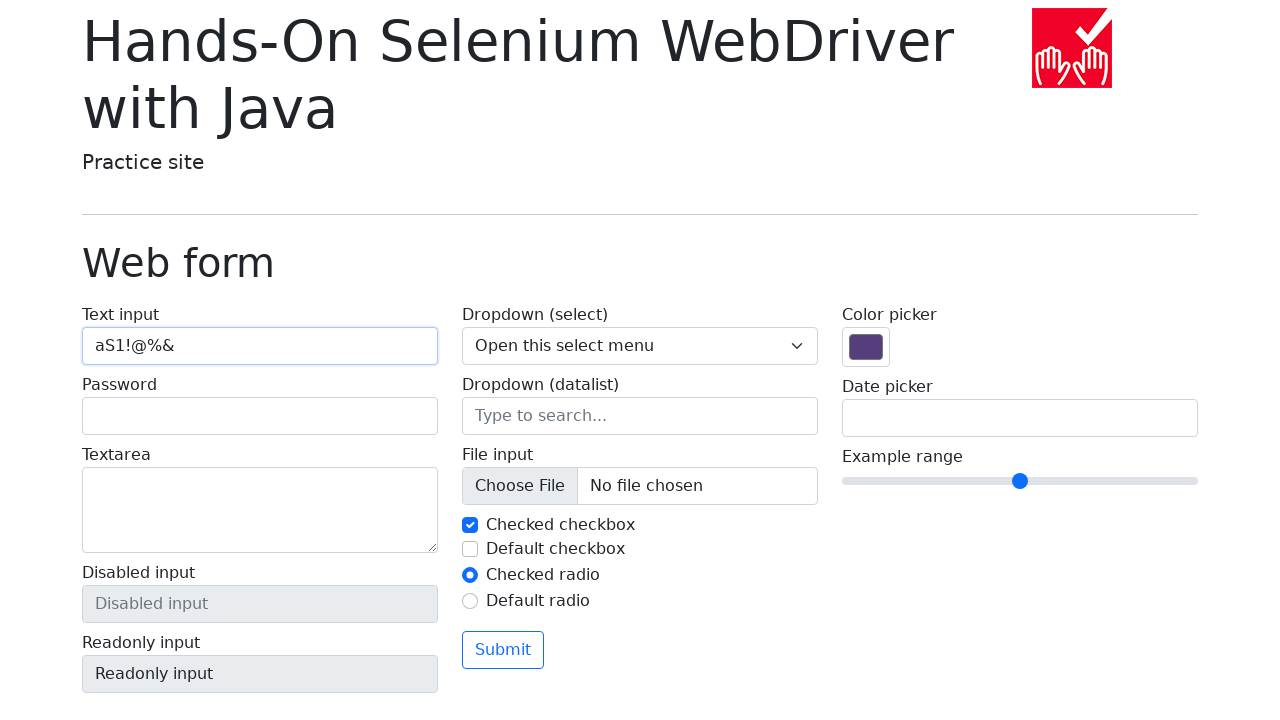

Filled password input field with 'aS1!@%&' on input[type='password']
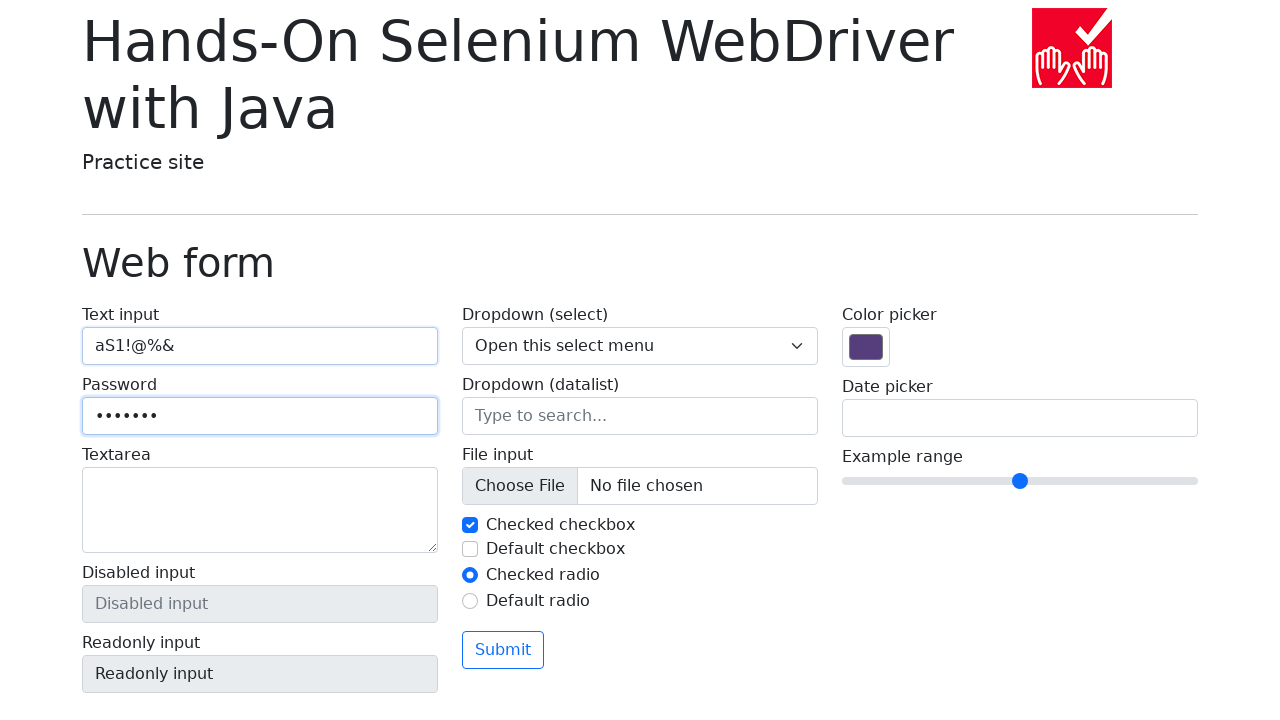

Filled textarea field with 'aS1!@%&' on textarea
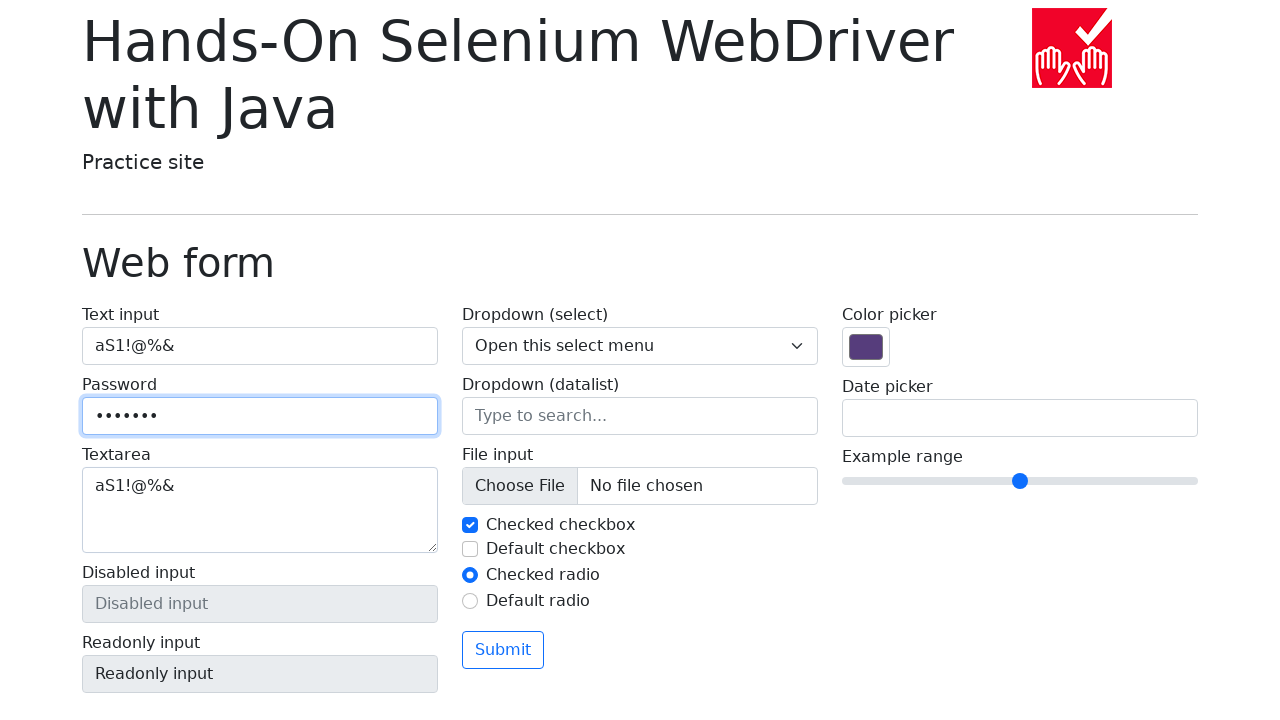

Selected dropdown option by value '1' on select[name='my-select']
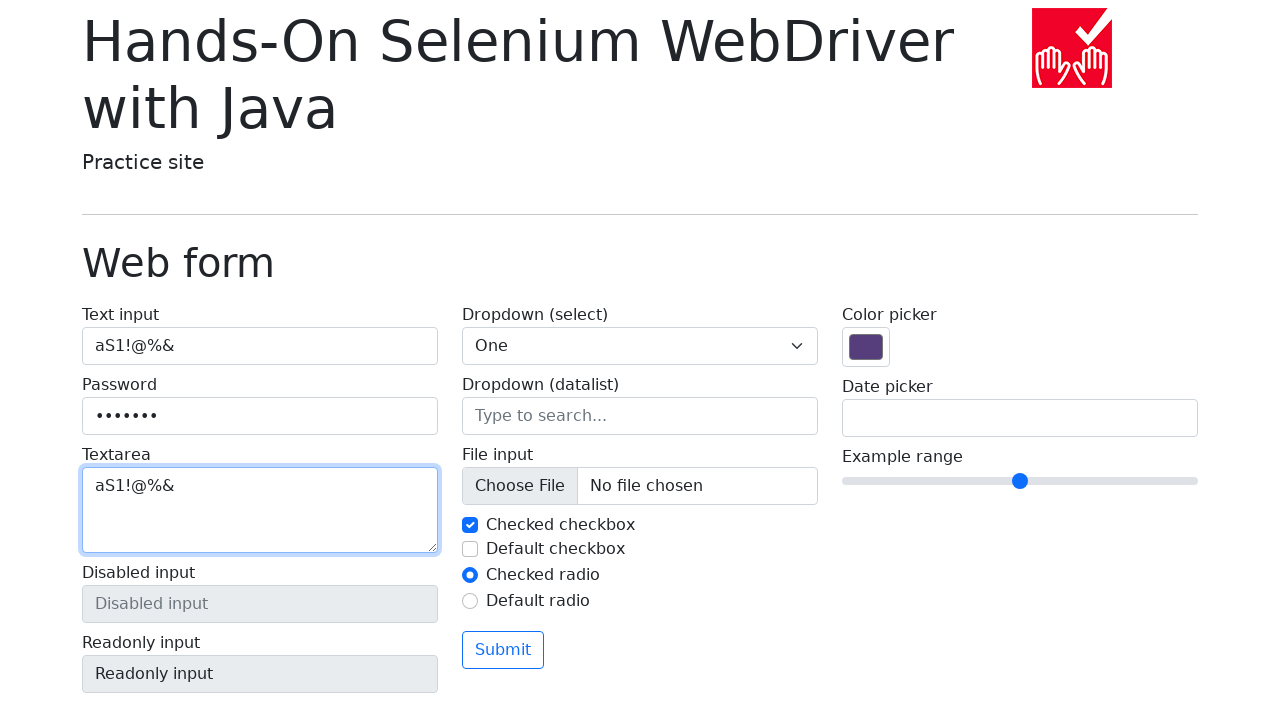

Selected dropdown option by index 2 on select[name='my-select']
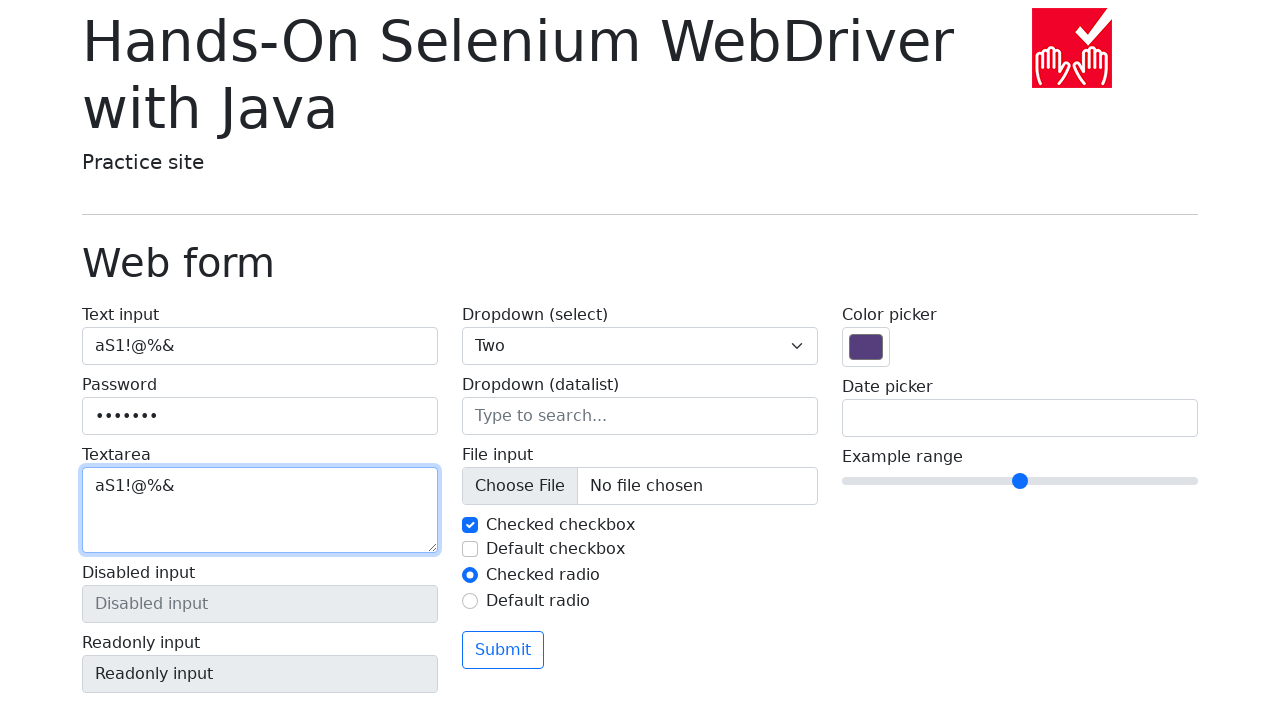

Selected dropdown option 'Three' by label on select[name='my-select']
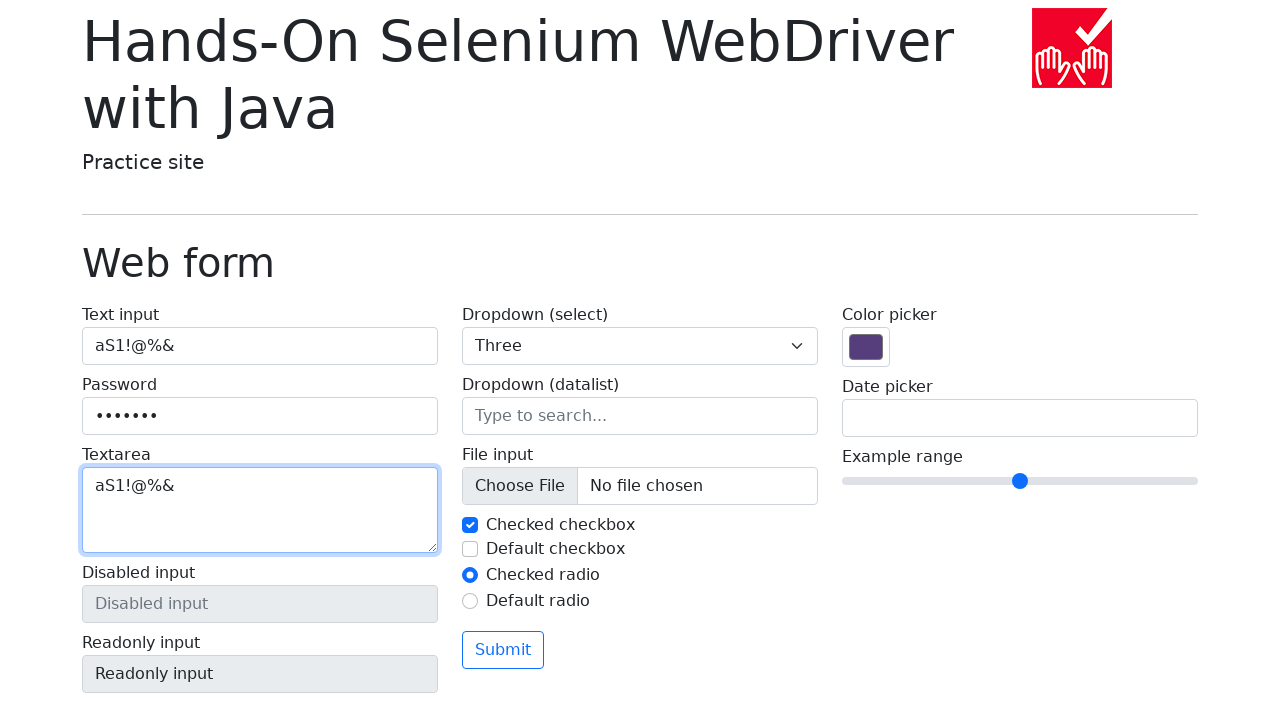

Clicked on datalist input field at (640, 416) on input[name='my-datalist']
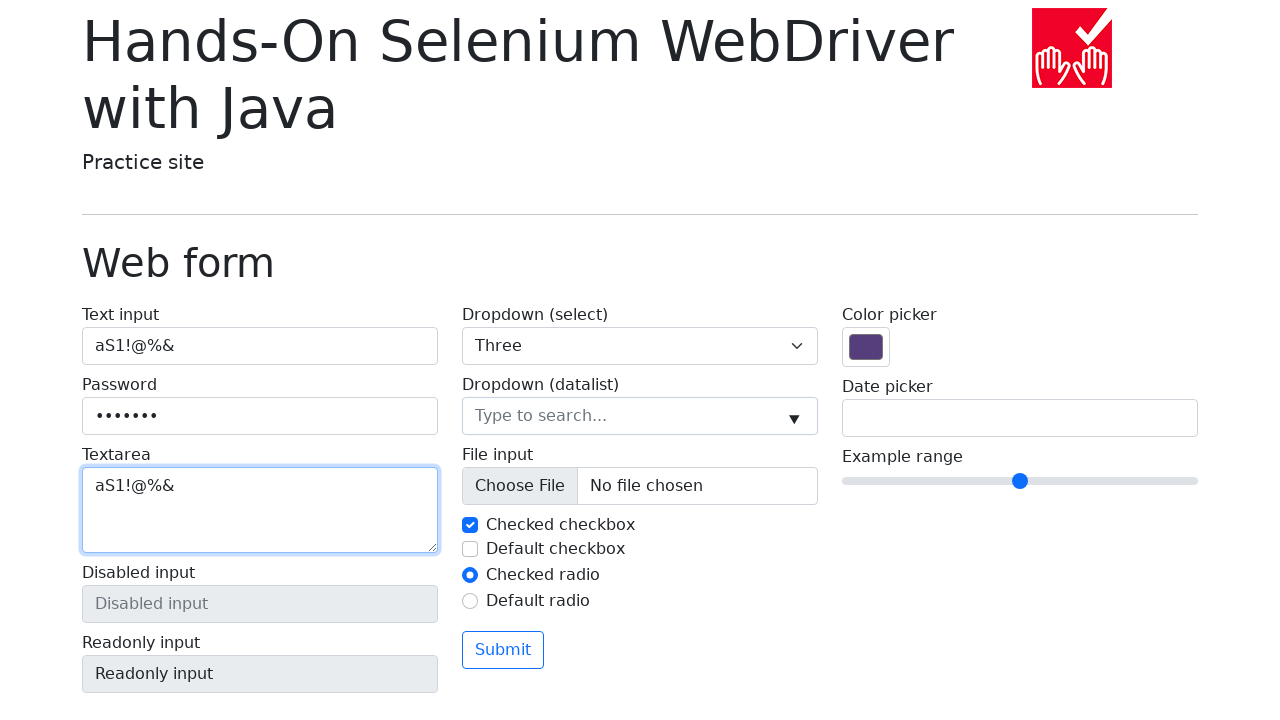

Filled datalist input with 'Chicago' on input[name='my-datalist']
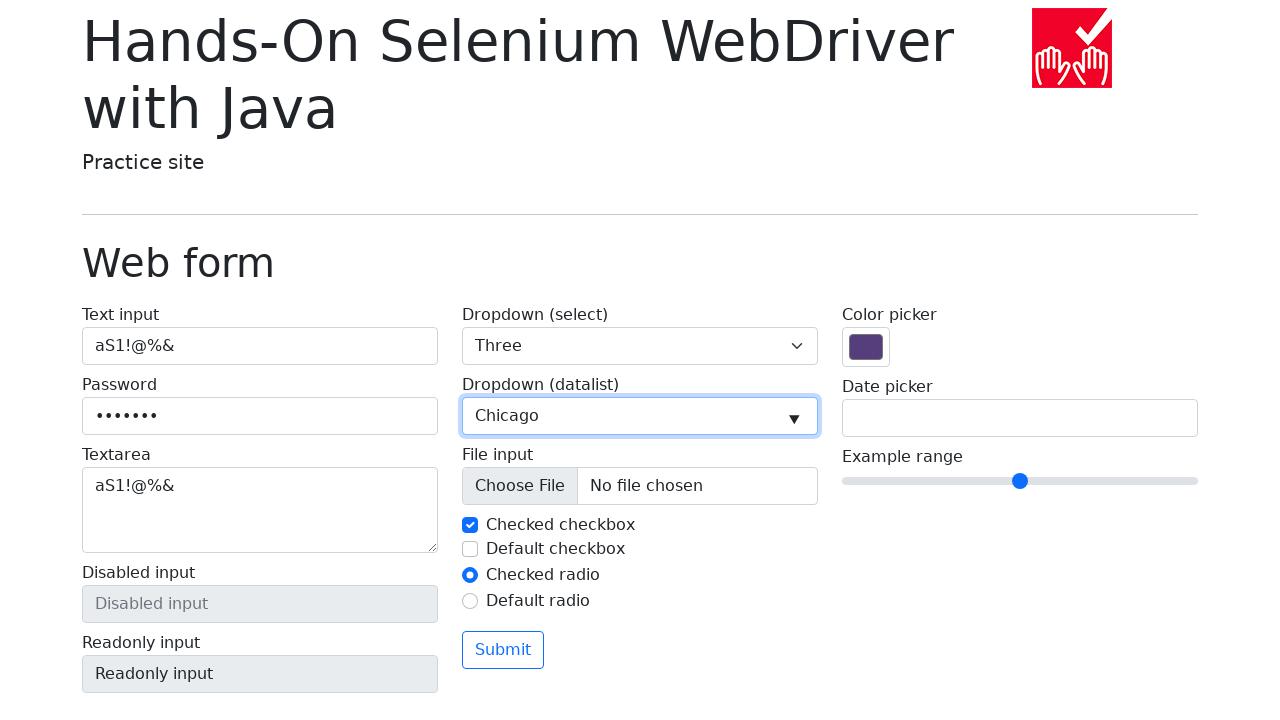

Scrolled default radio button into view
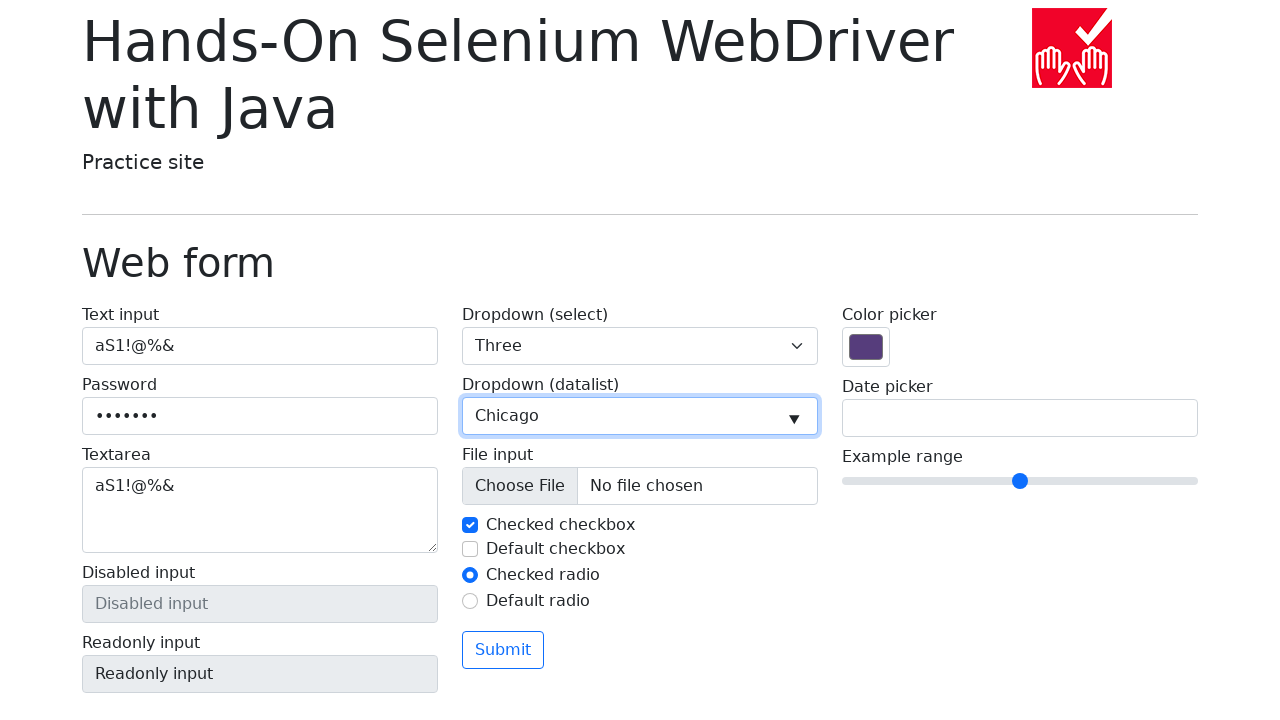

Clicked checked checkbox to toggle it at (470, 525) on #my-check-1
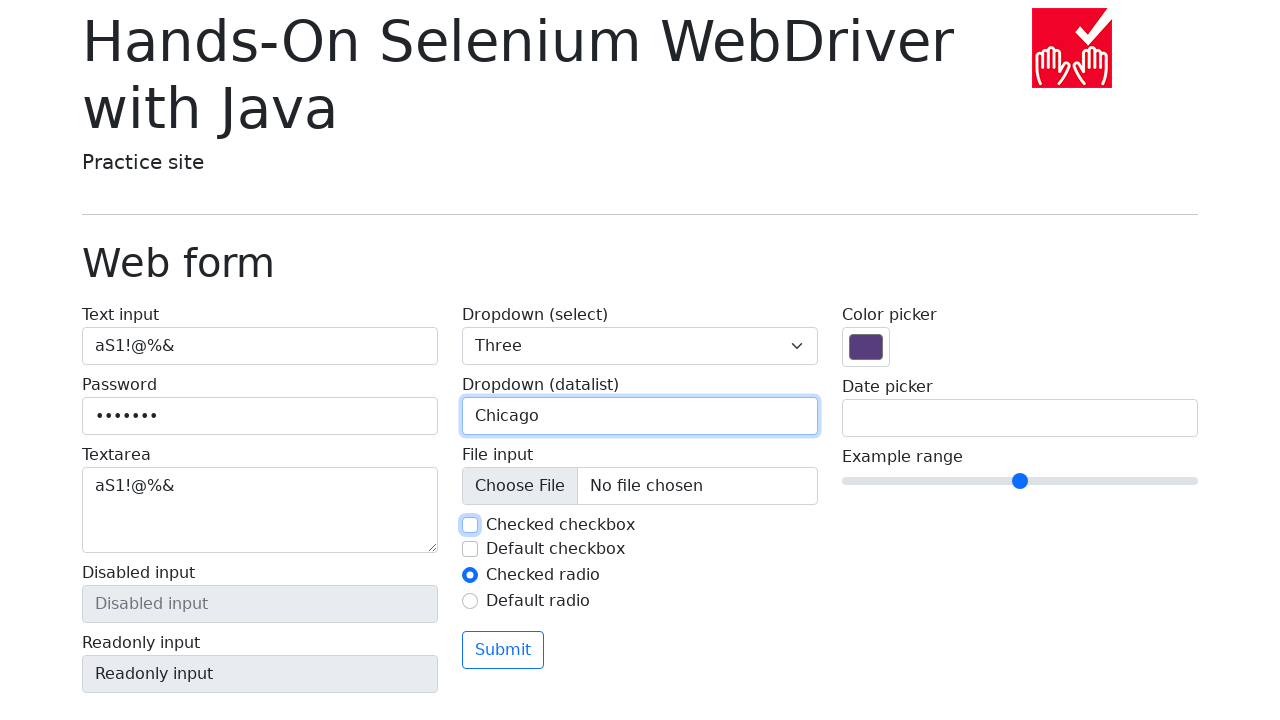

Clicked checked checkbox again to toggle it back at (470, 525) on #my-check-1
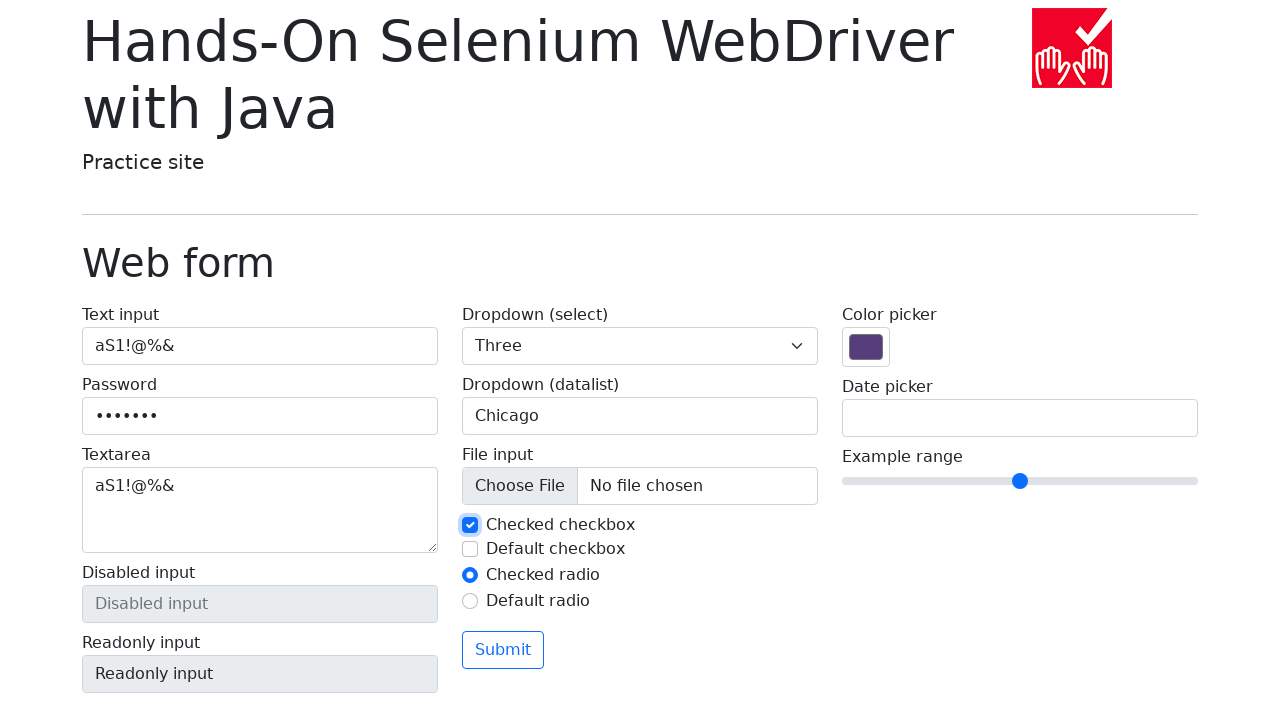

Clicked default checkbox to toggle it at (470, 549) on #my-check-2
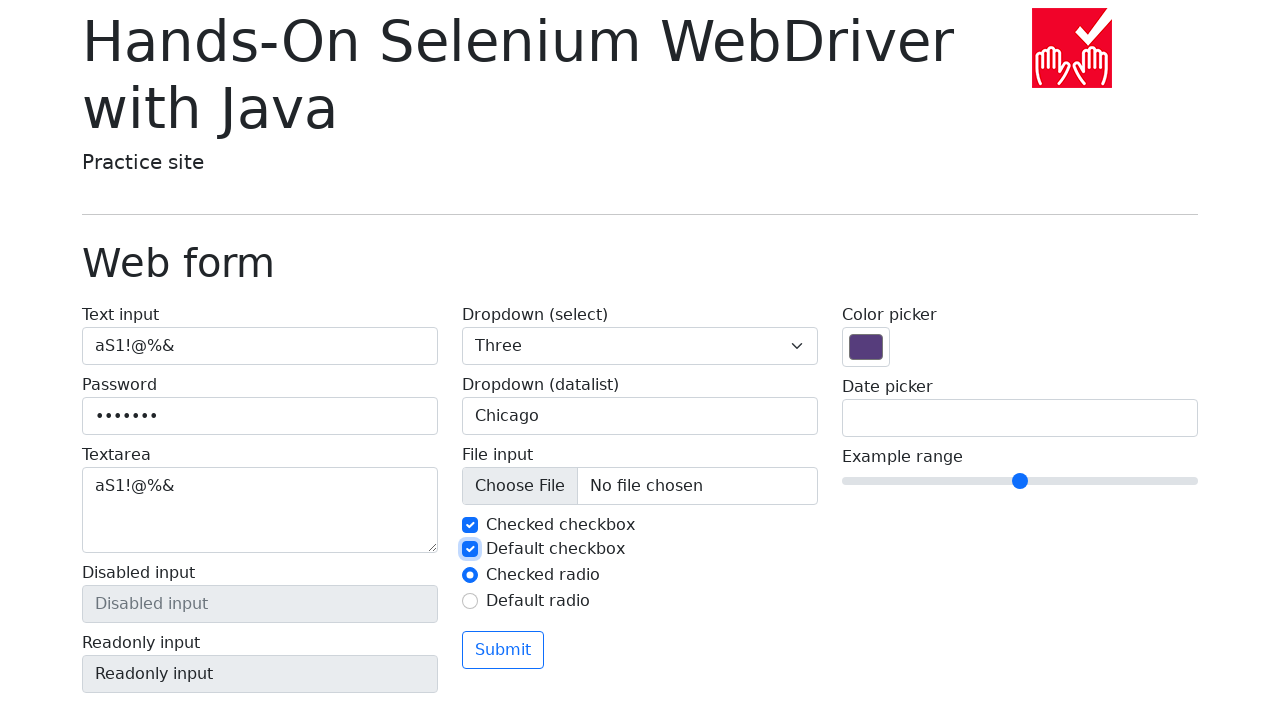

Clicked default checkbox again to toggle it back at (470, 549) on #my-check-2
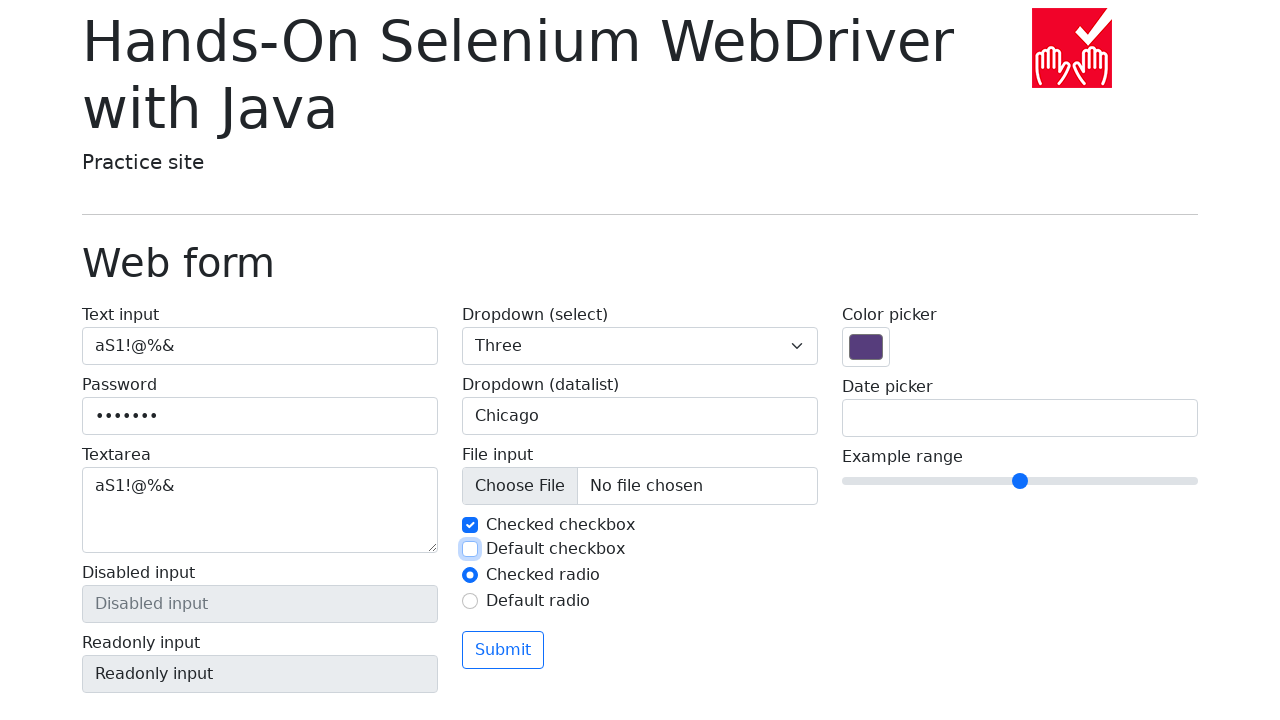

Clicked default radio button at (470, 601) on #my-radio-2
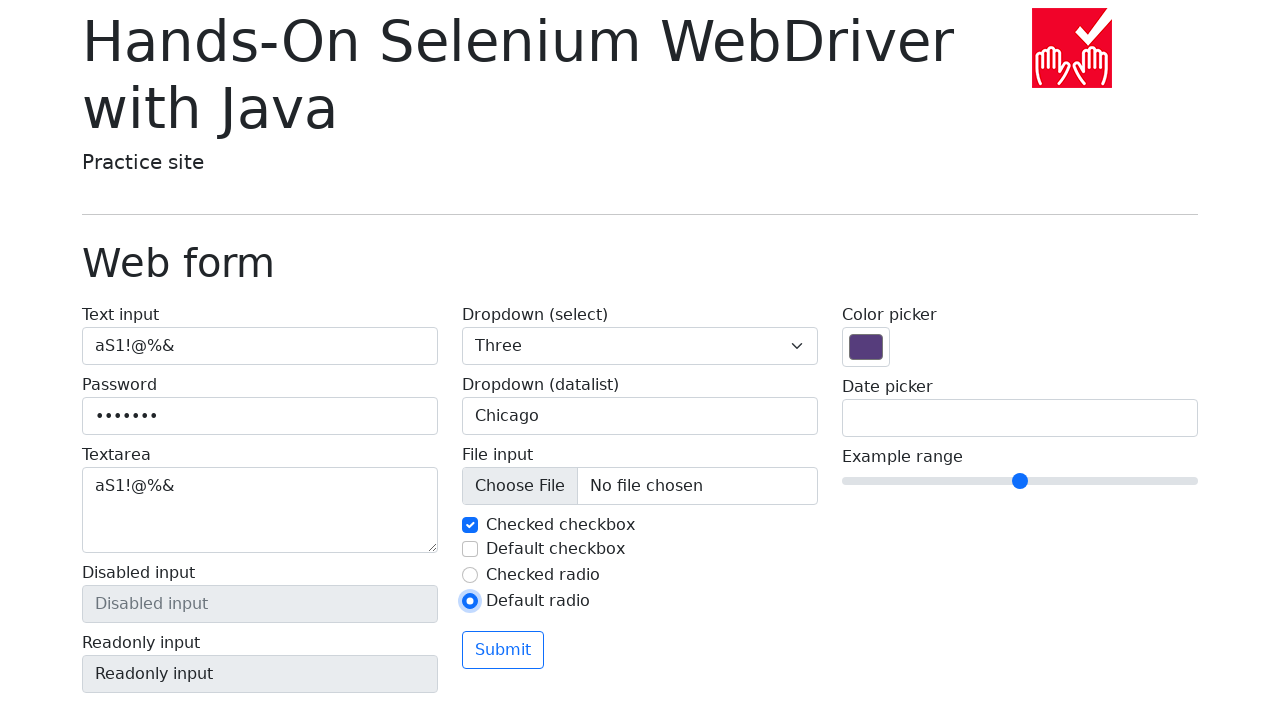

Clicked color picker input field at (866, 347) on input[name='my-colors']
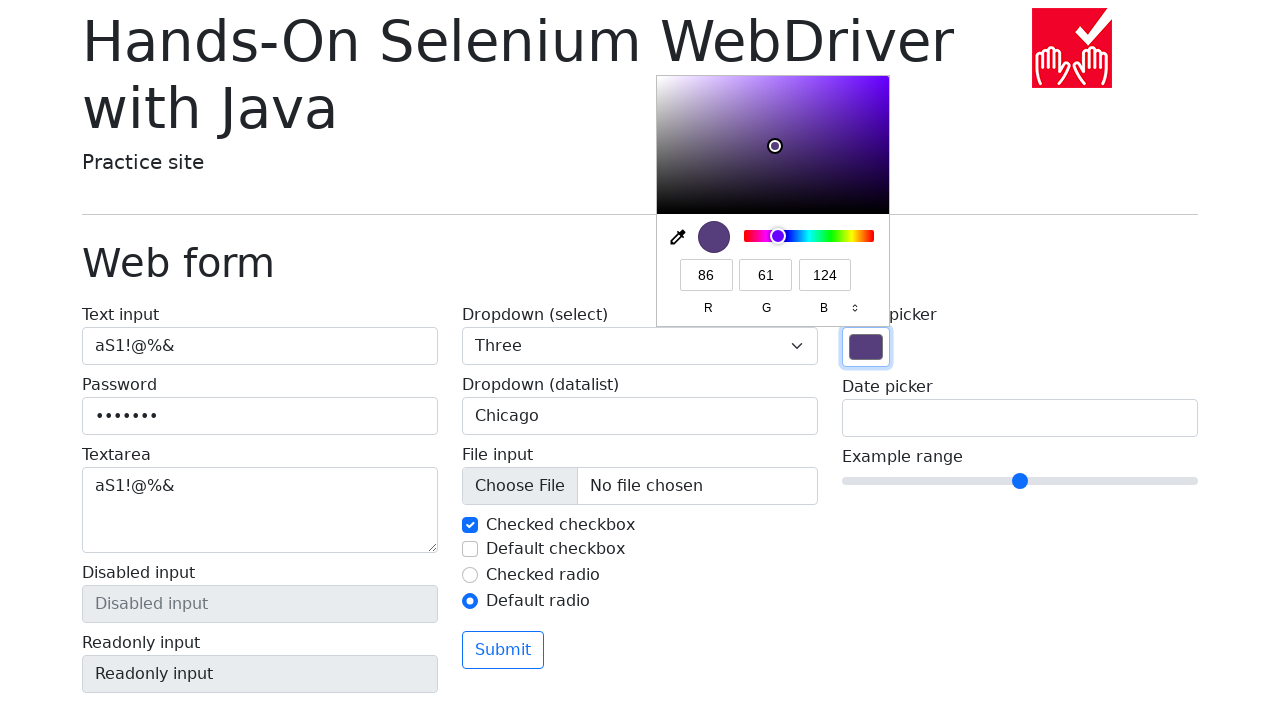

Set color picker value to '#C47A12' using JavaScript
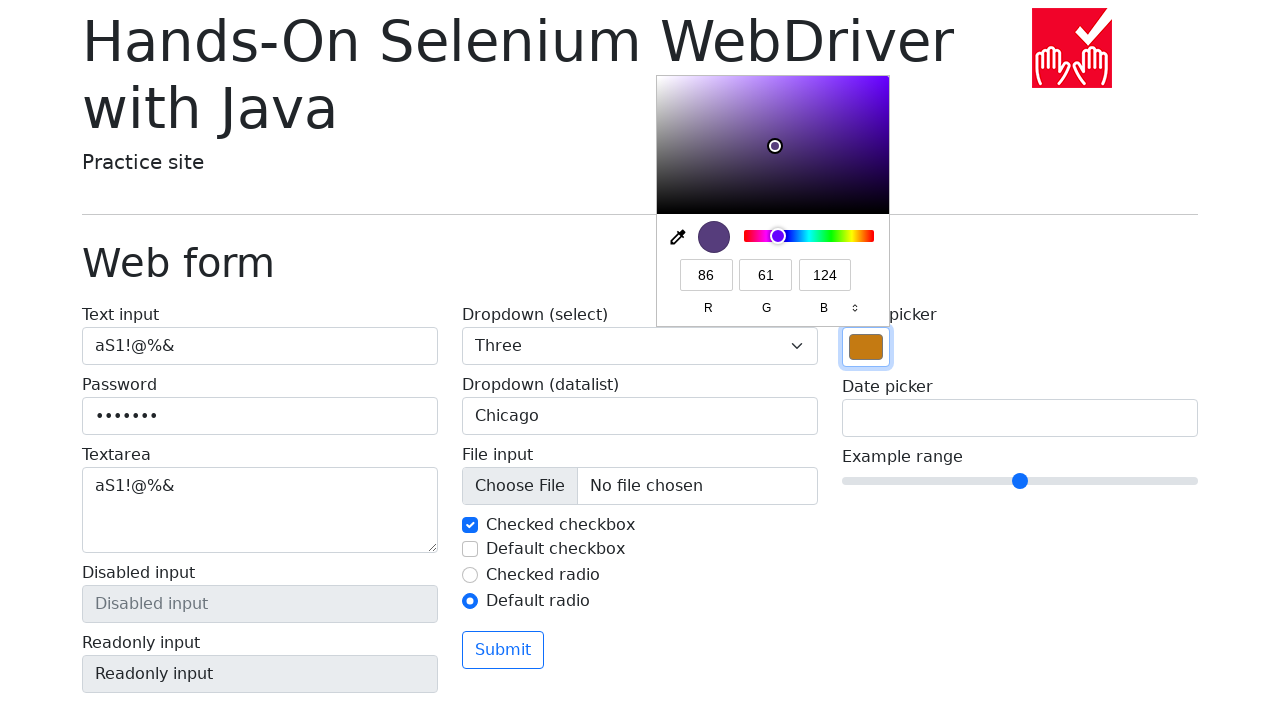

Scrolled date field into view
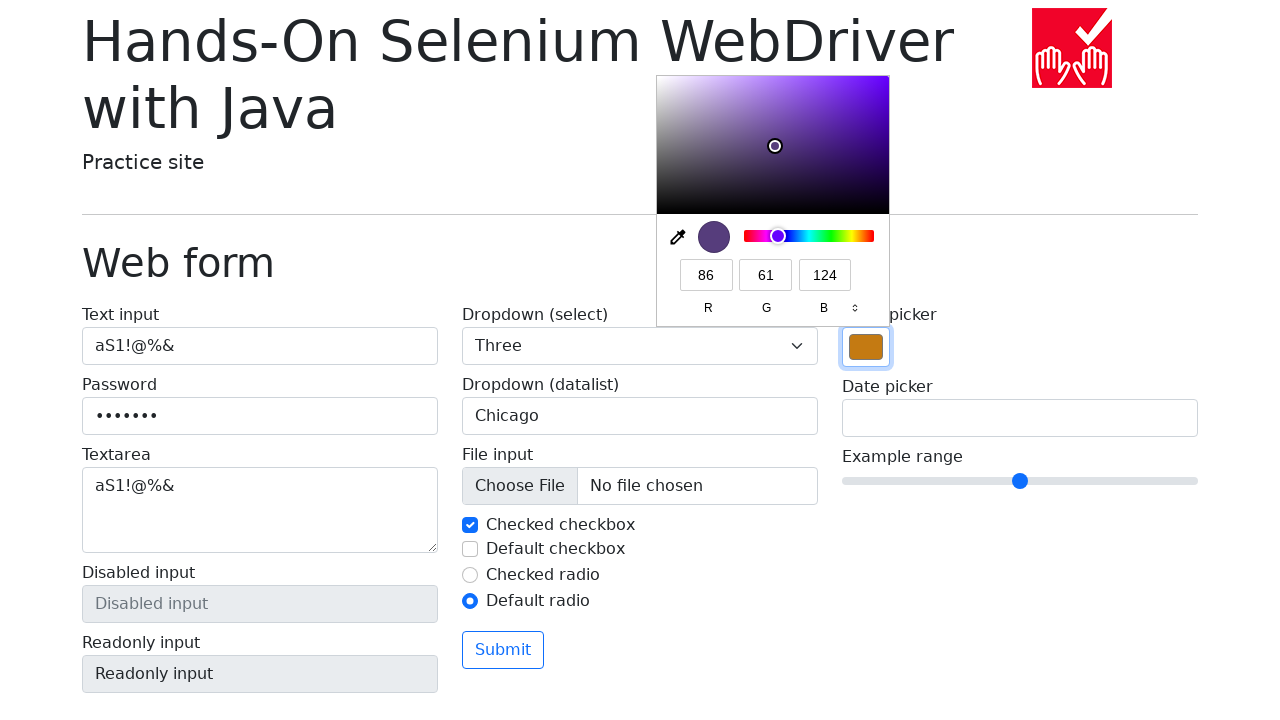

Clicked date field to open date picker at (1020, 418) on input[name='my-date']
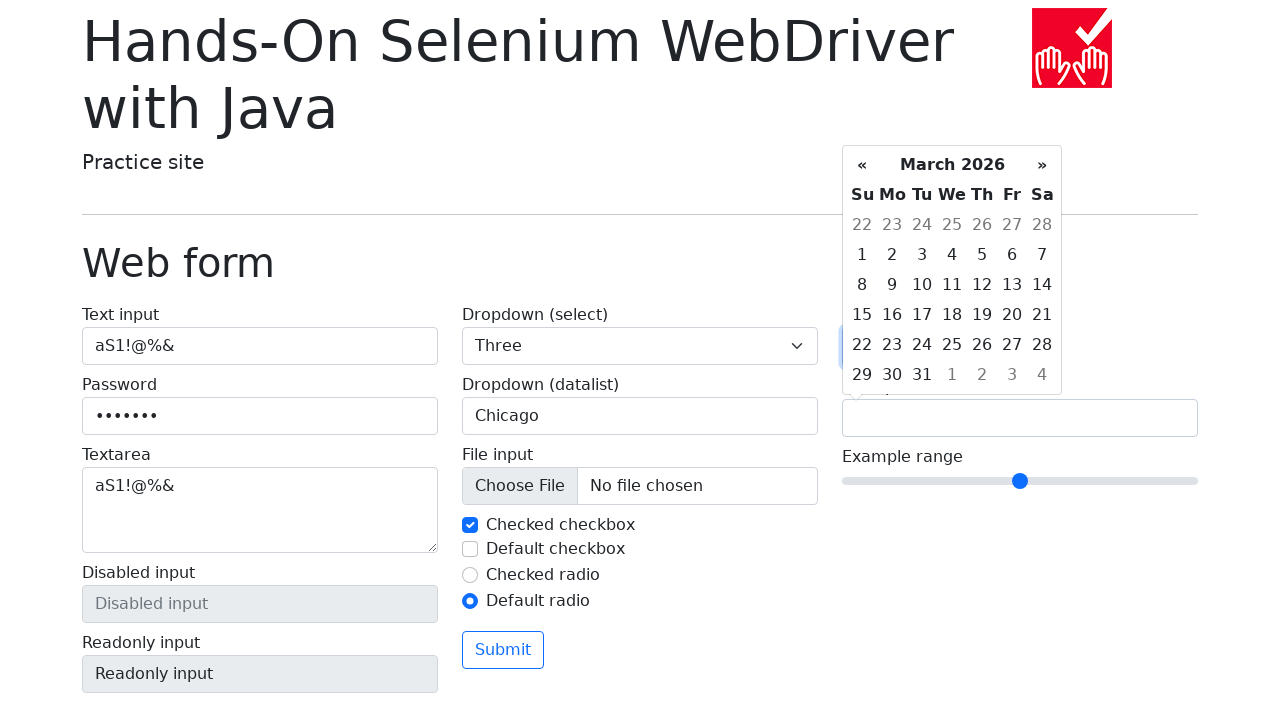

Clicked previous month button in date picker (iteration 1/5) at (862, 165) on xpath=//div[@class='datepicker-days']/descendant::th[@class='prev']
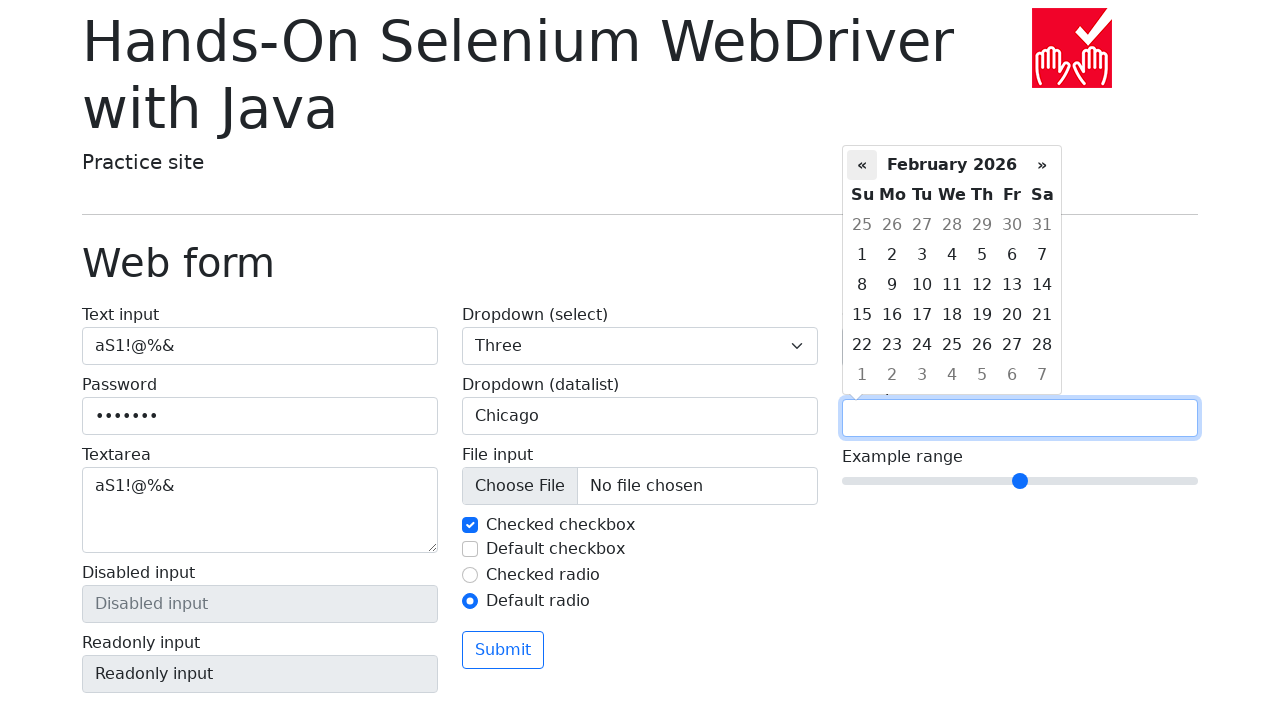

Clicked previous month button in date picker (iteration 2/5) at (862, 165) on xpath=//div[@class='datepicker-days']/descendant::th[@class='prev']
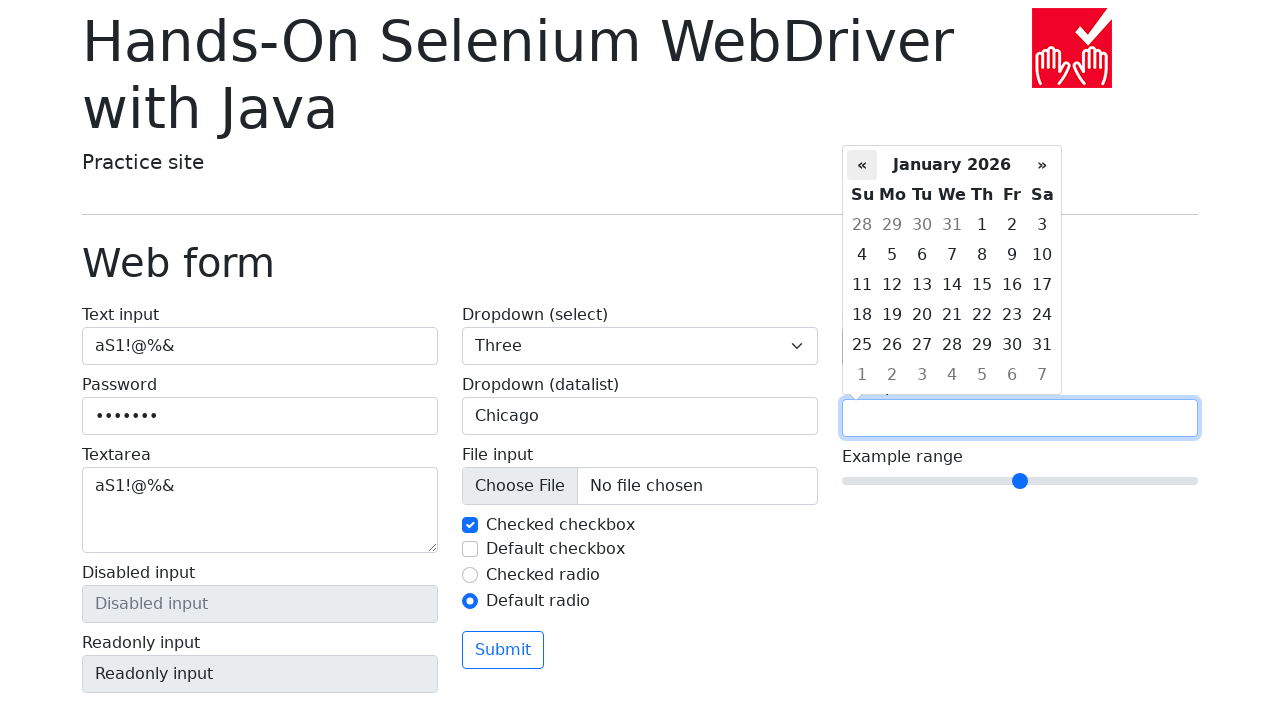

Clicked previous month button in date picker (iteration 3/5) at (862, 165) on xpath=//div[@class='datepicker-days']/descendant::th[@class='prev']
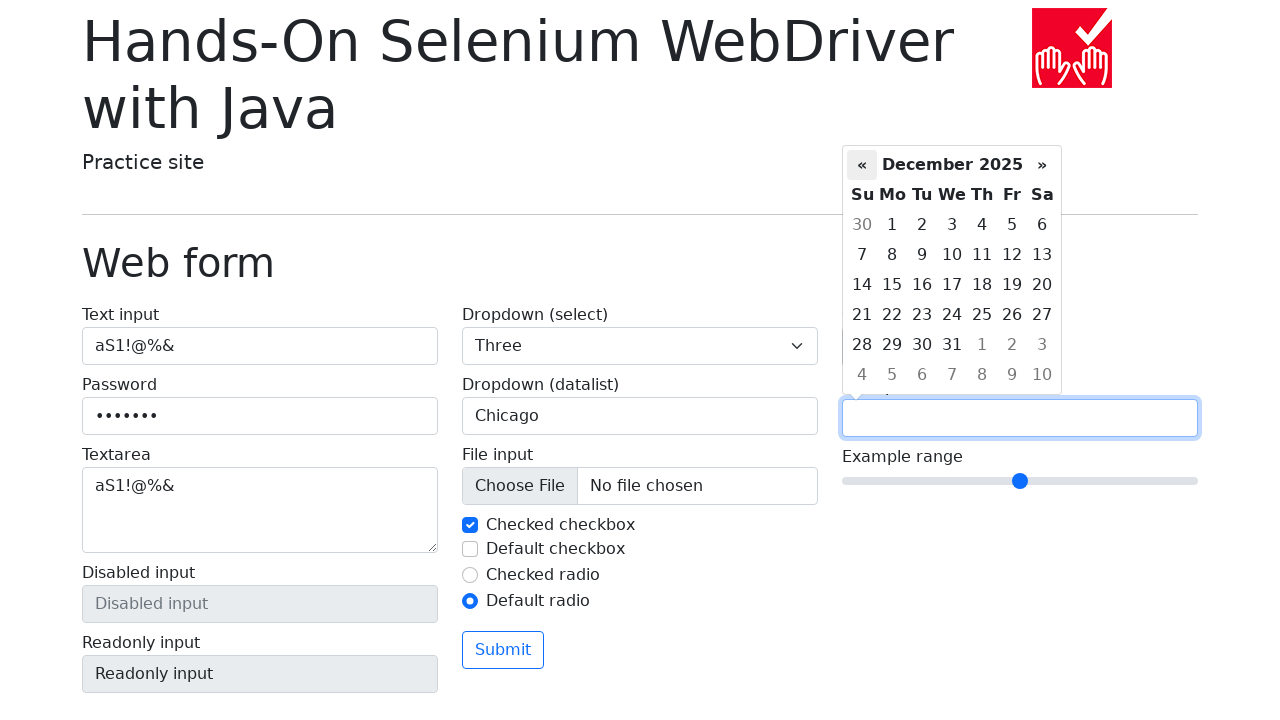

Clicked previous month button in date picker (iteration 4/5) at (862, 165) on xpath=//div[@class='datepicker-days']/descendant::th[@class='prev']
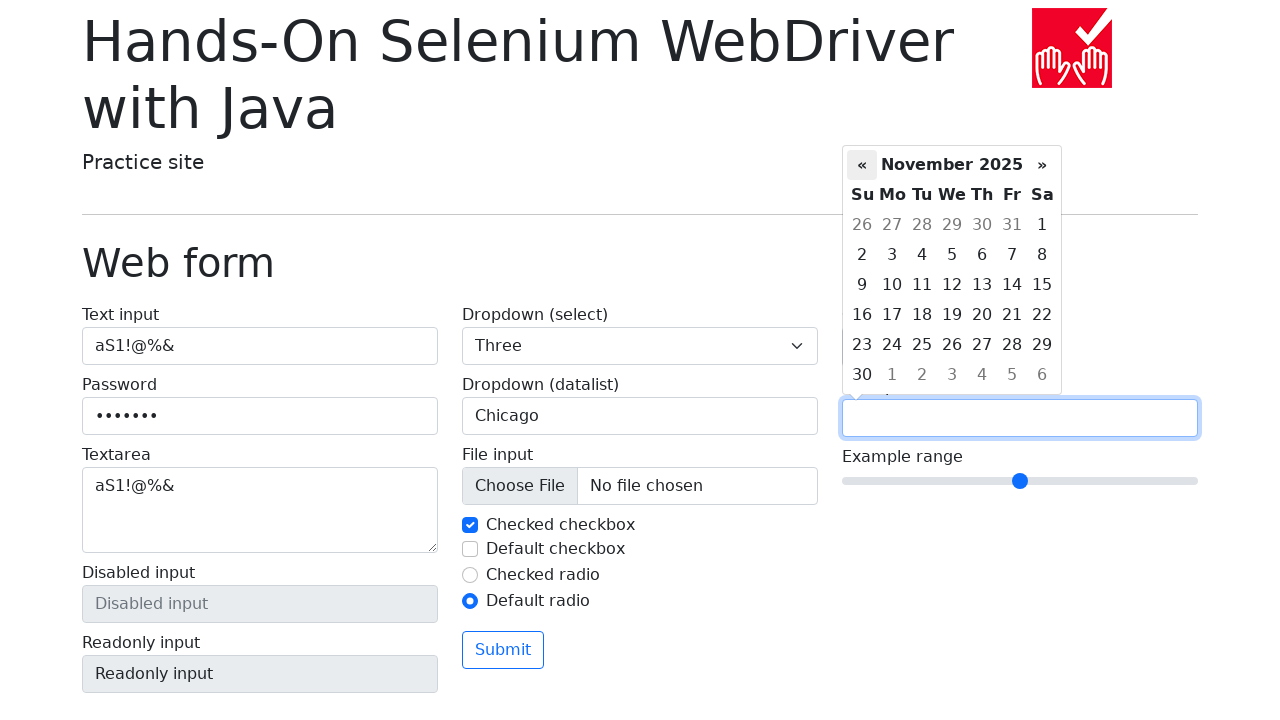

Clicked previous month button in date picker (iteration 5/5) at (862, 165) on xpath=//div[@class='datepicker-days']/descendant::th[@class='prev']
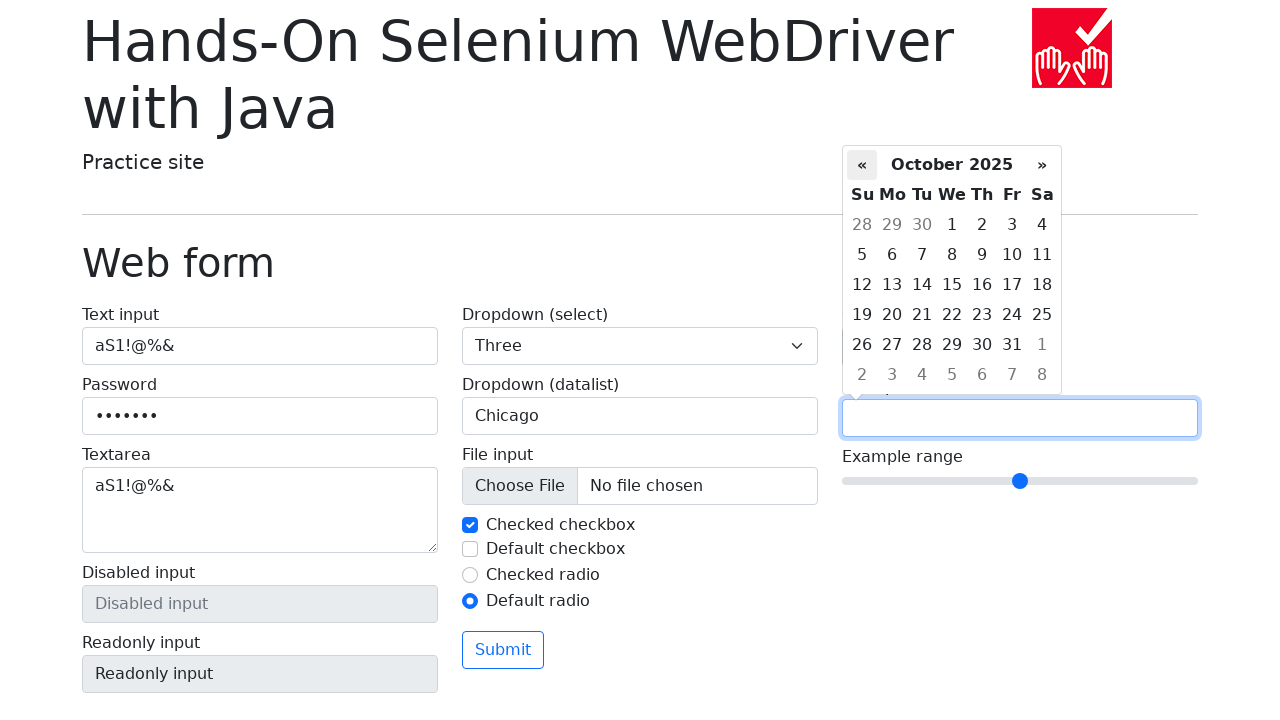

Clicked next month button in date picker (iteration 1/5) at (1042, 165) on xpath=//div[@class='datepicker-days']/descendant::th[@class='next']
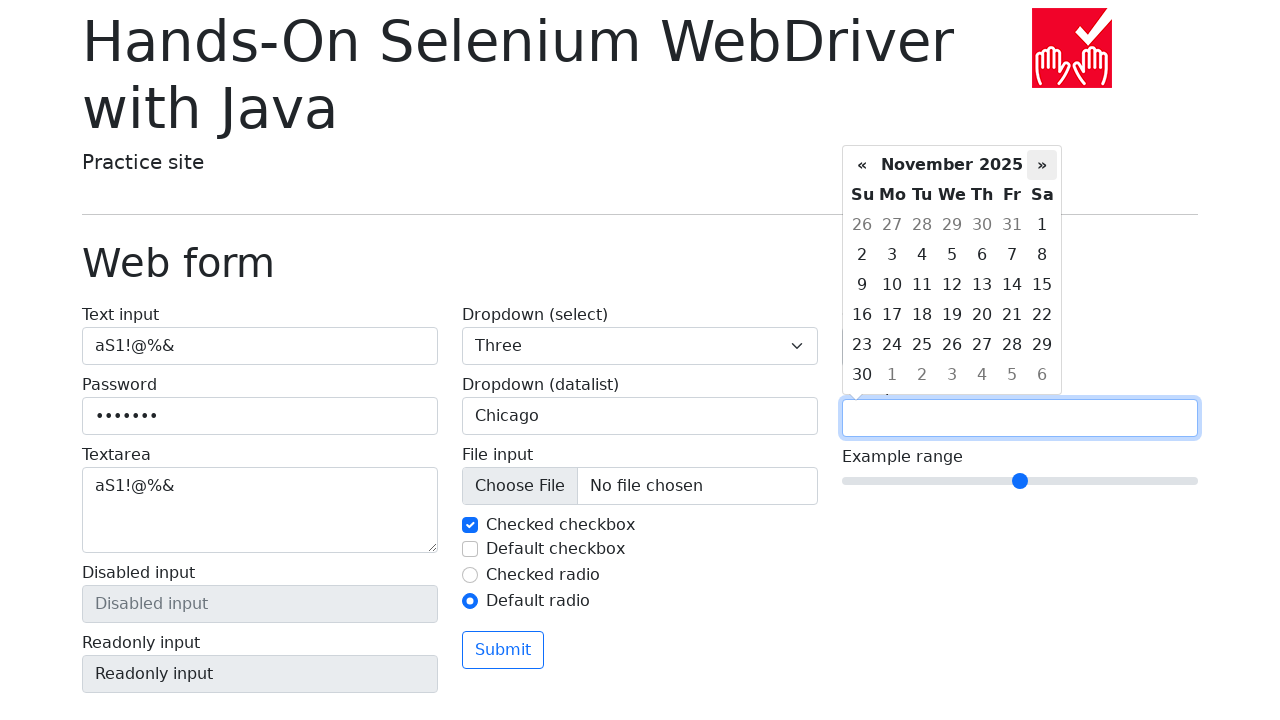

Clicked next month button in date picker (iteration 2/5) at (1042, 165) on xpath=//div[@class='datepicker-days']/descendant::th[@class='next']
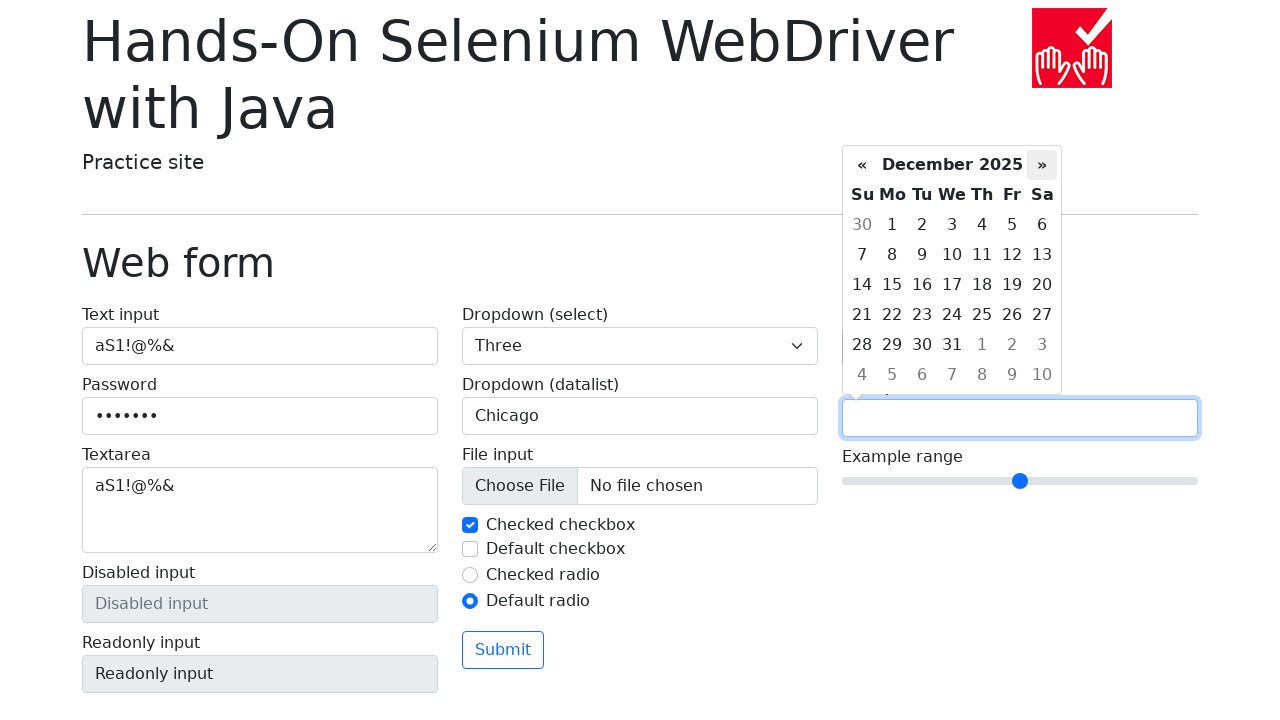

Clicked next month button in date picker (iteration 3/5) at (1042, 165) on xpath=//div[@class='datepicker-days']/descendant::th[@class='next']
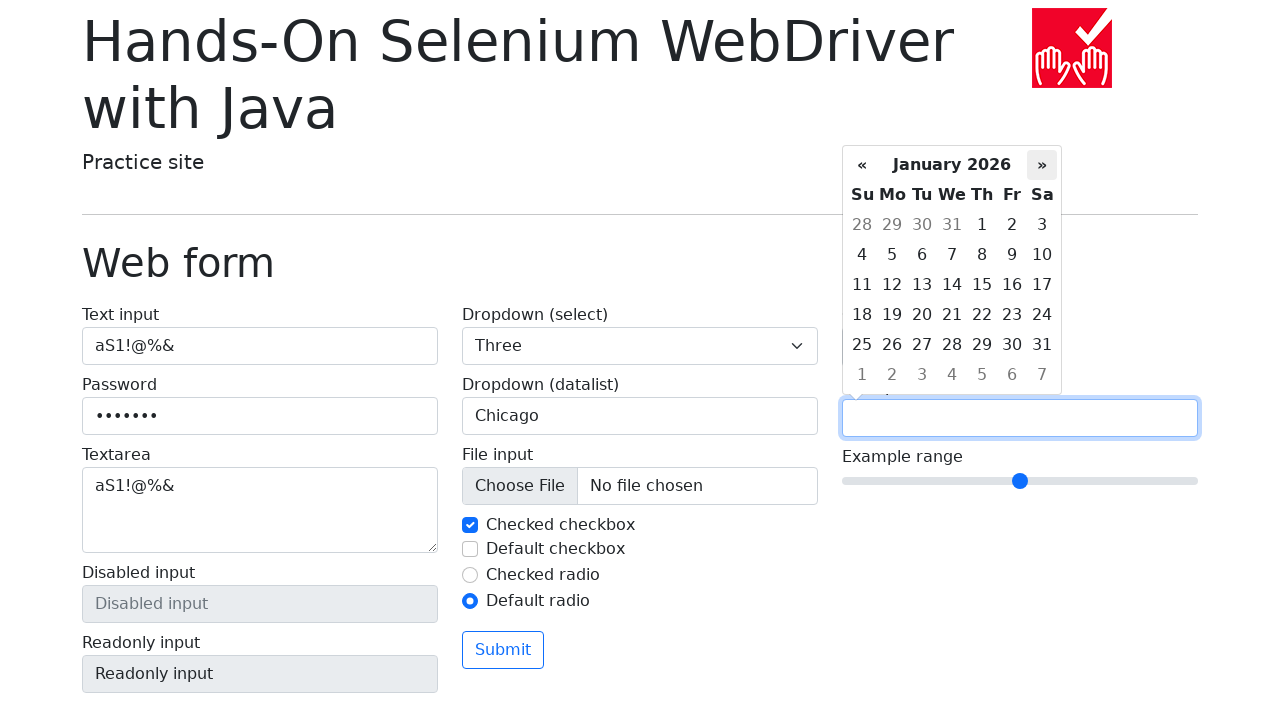

Clicked next month button in date picker (iteration 4/5) at (1042, 165) on xpath=//div[@class='datepicker-days']/descendant::th[@class='next']
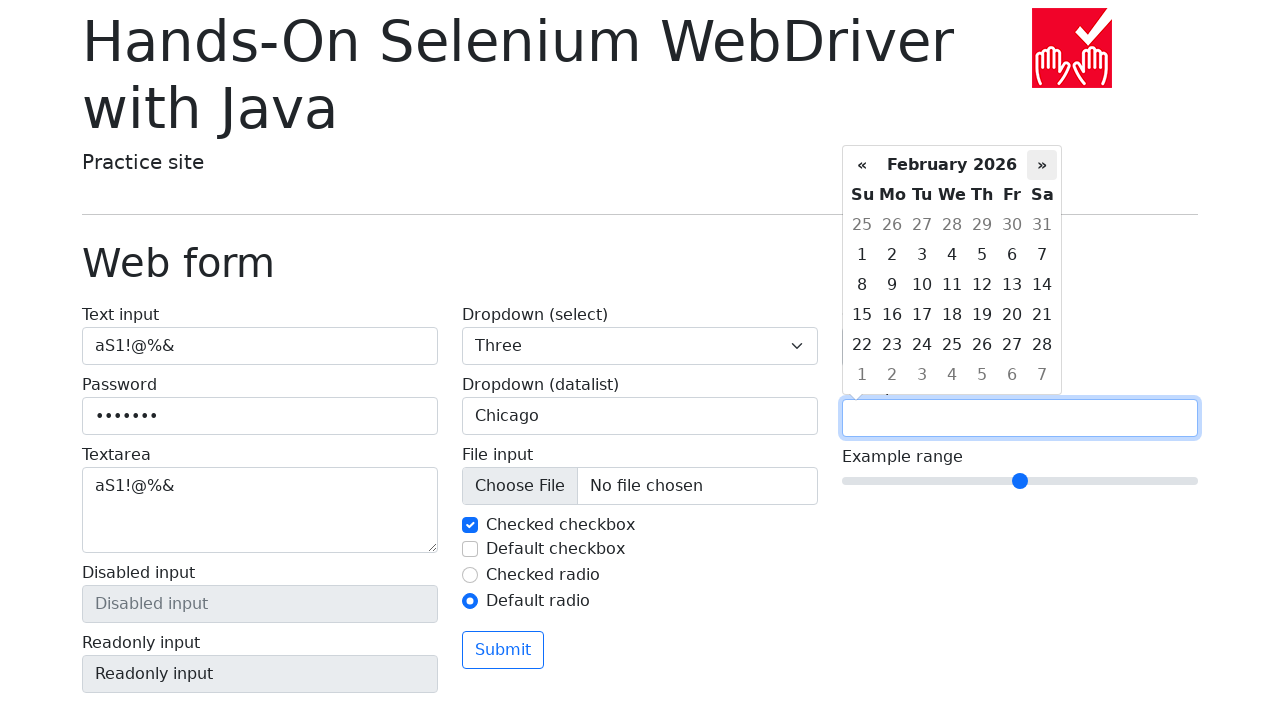

Clicked next month button in date picker (iteration 5/5) at (1042, 165) on xpath=//div[@class='datepicker-days']/descendant::th[@class='next']
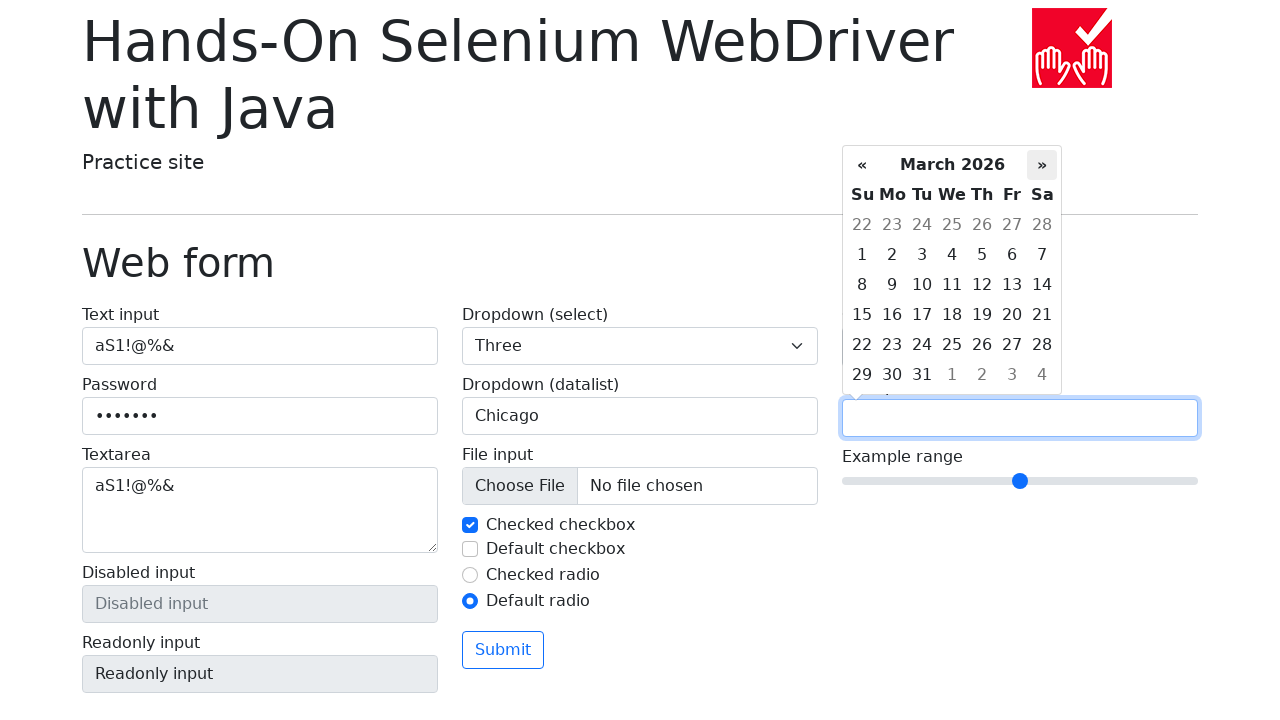

Selected day 2 in date picker at (892, 255) on xpath=//div[@class='datepicker-days']/descendant::td[text()='2' and @class='day'
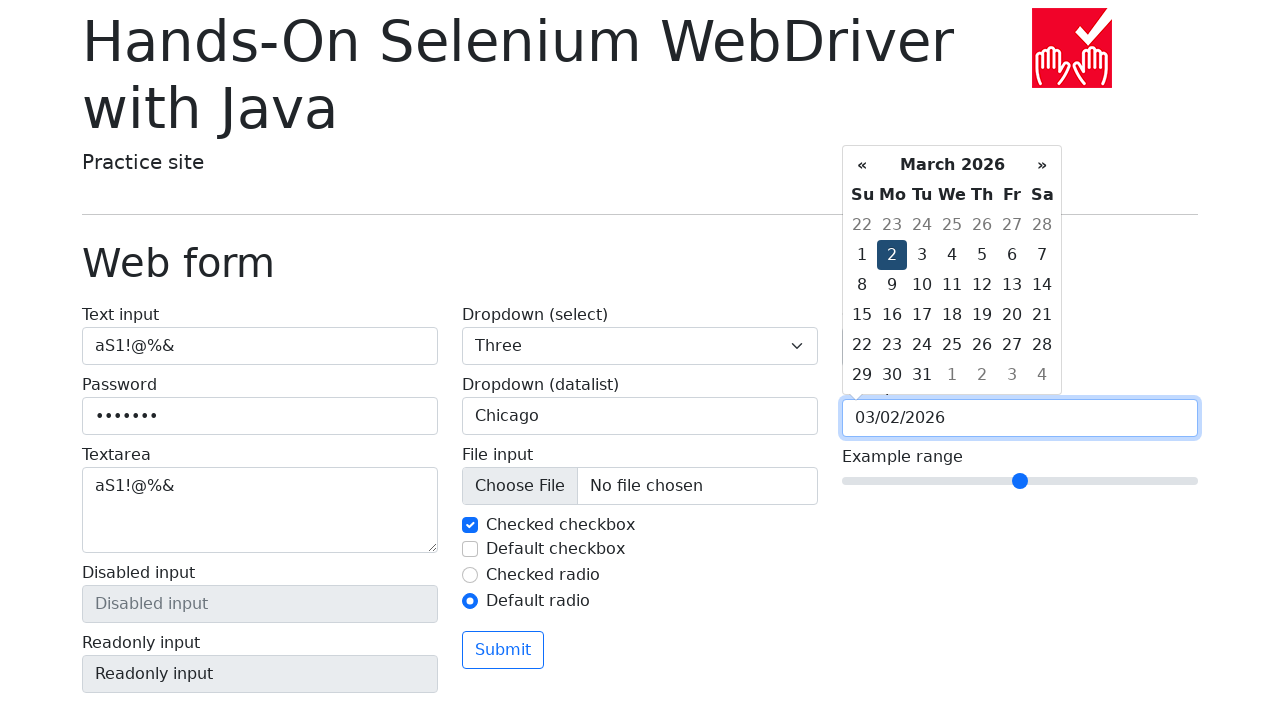

Clicked month/year header in date picker at (952, 165) on xpath=//div[@class='datepicker-days']/descendant::th[@class='datepicker-switch']
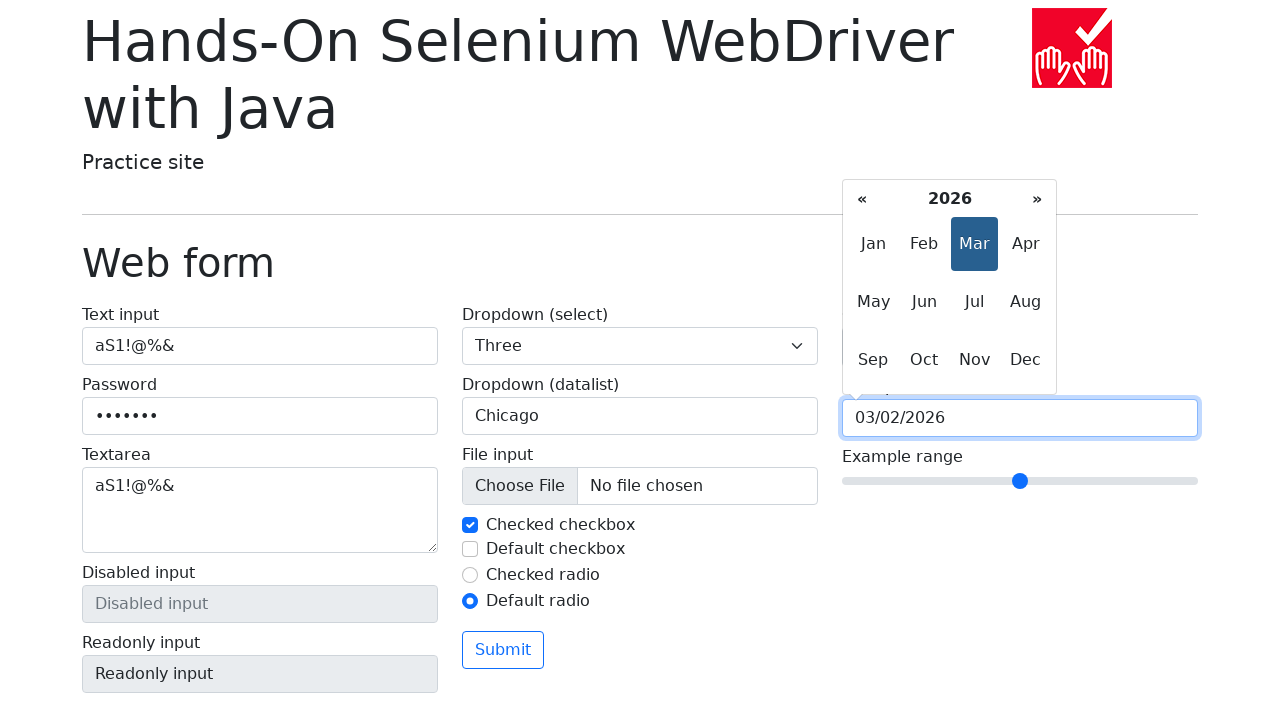

Selected June in date picker at (924, 302) on xpath=//span[text()='Jun']
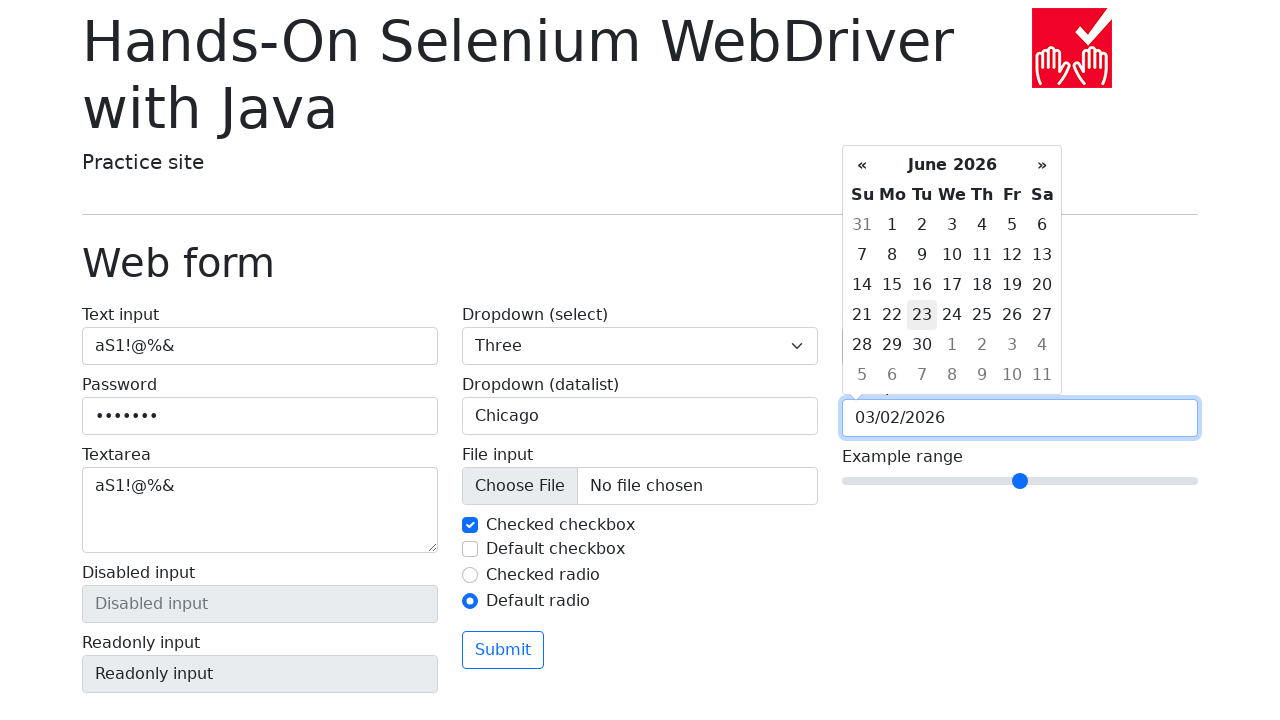

Clicked default radio button again at (470, 601) on #my-radio-2
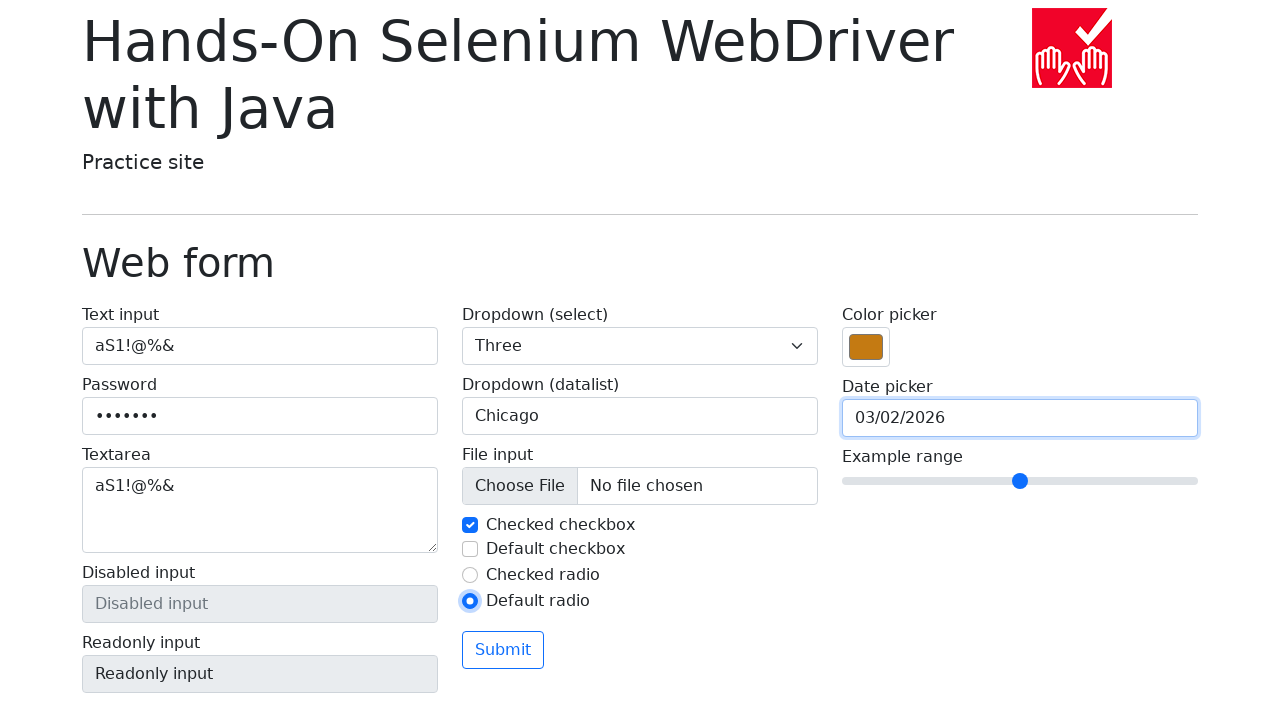

Set range slider value to 0
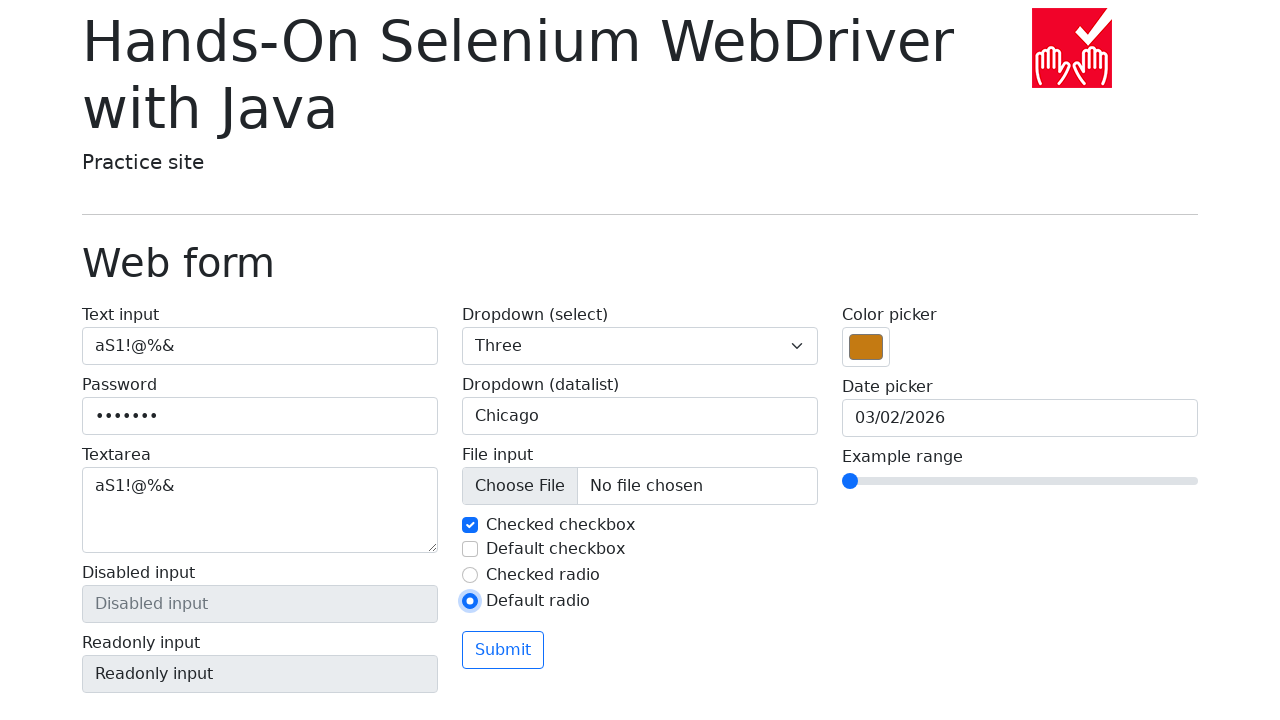

Set range slider value to 1
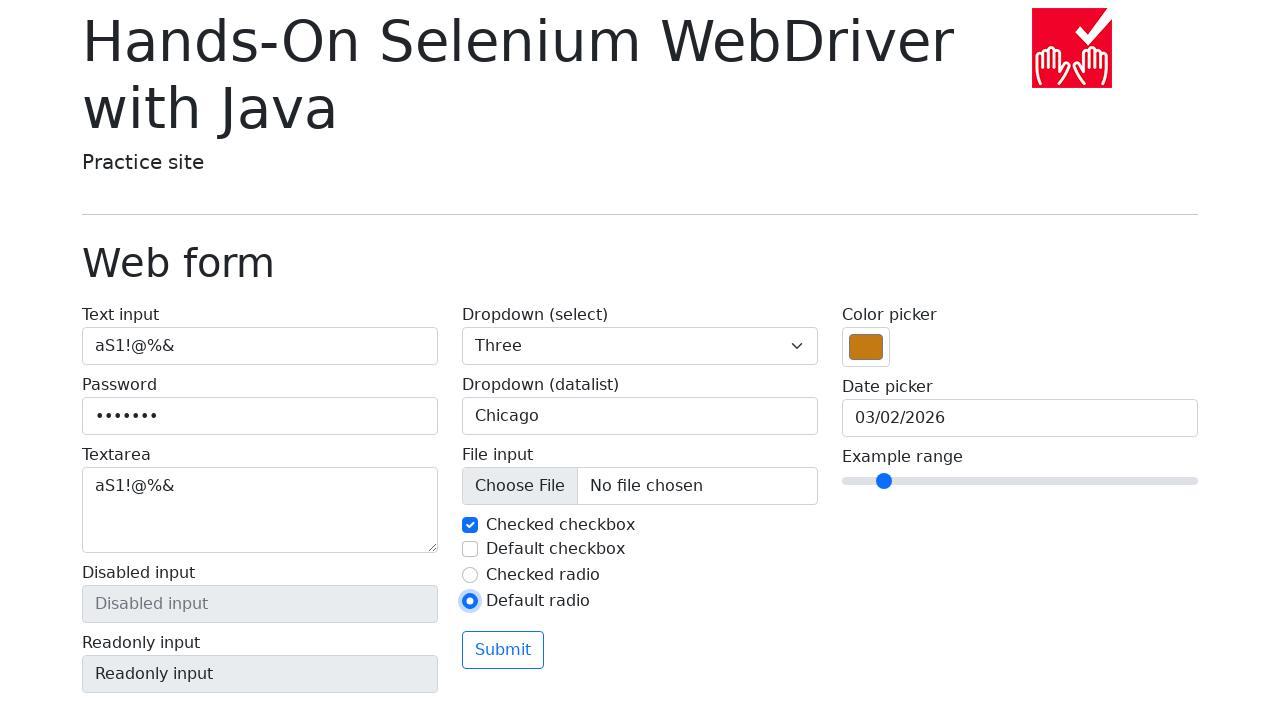

Set range slider value to 2
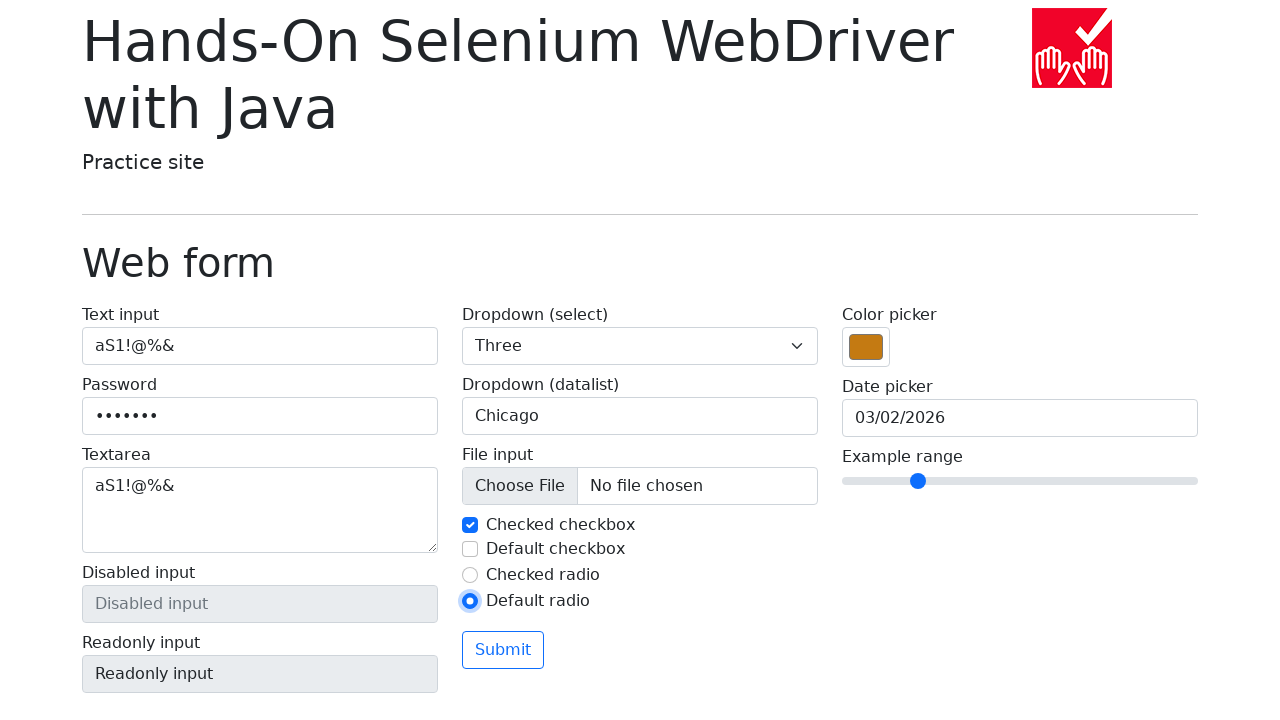

Set range slider value to 3
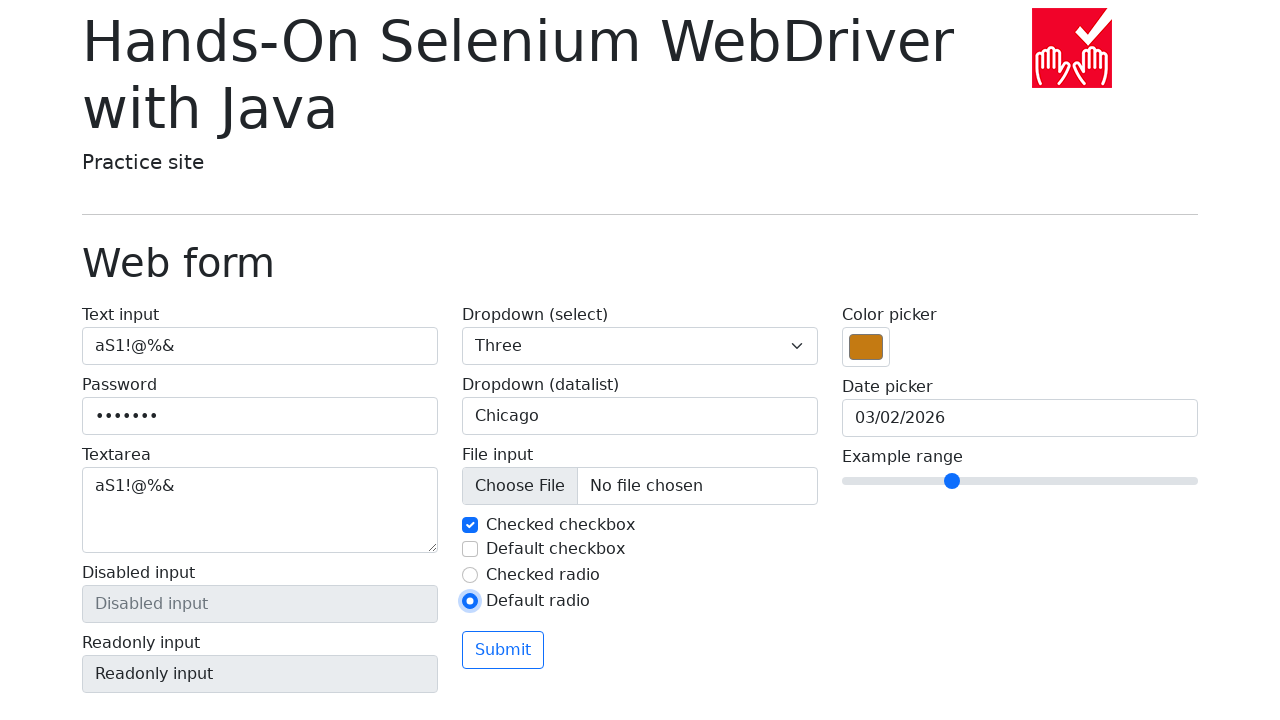

Set range slider value to 4
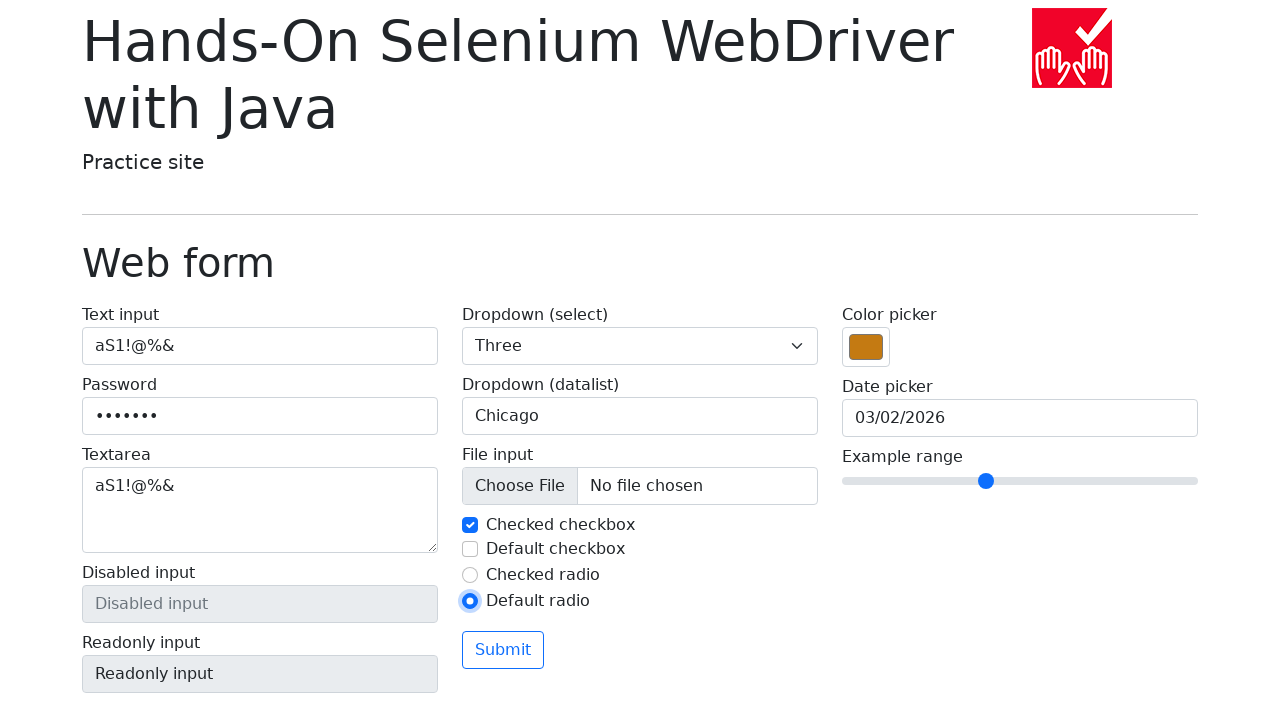

Set range slider value to 5
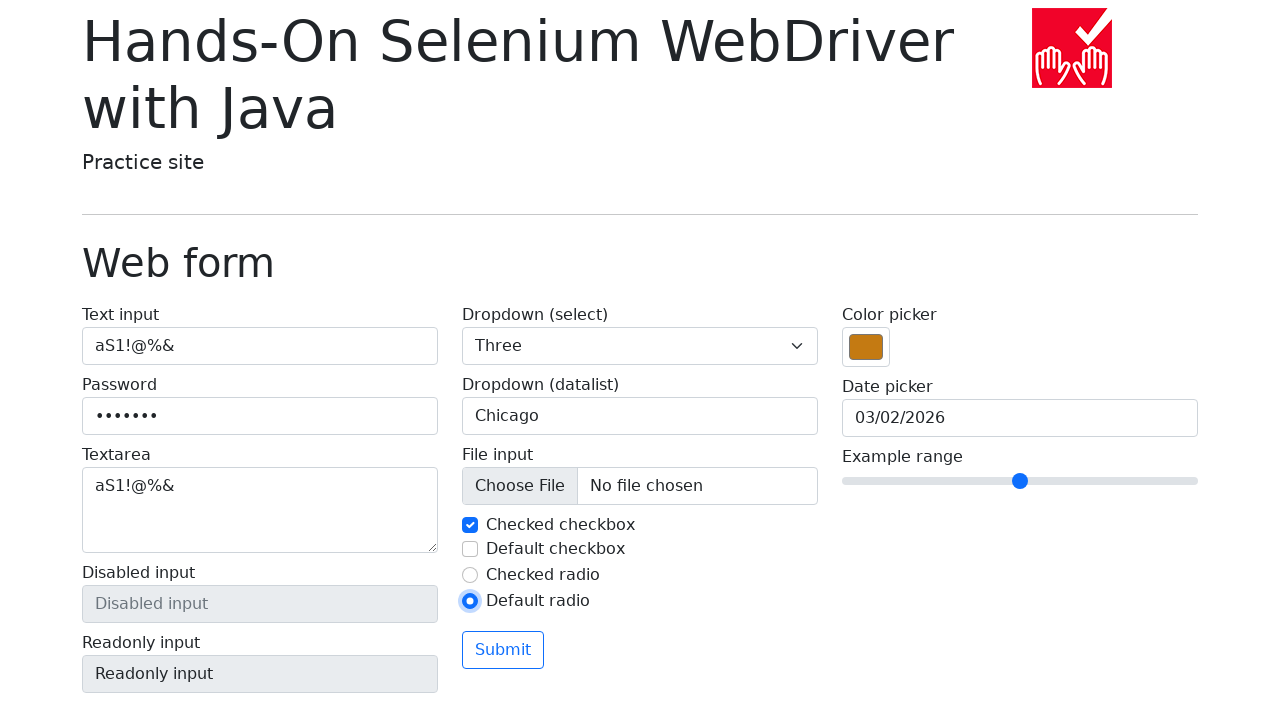

Set range slider value to 6
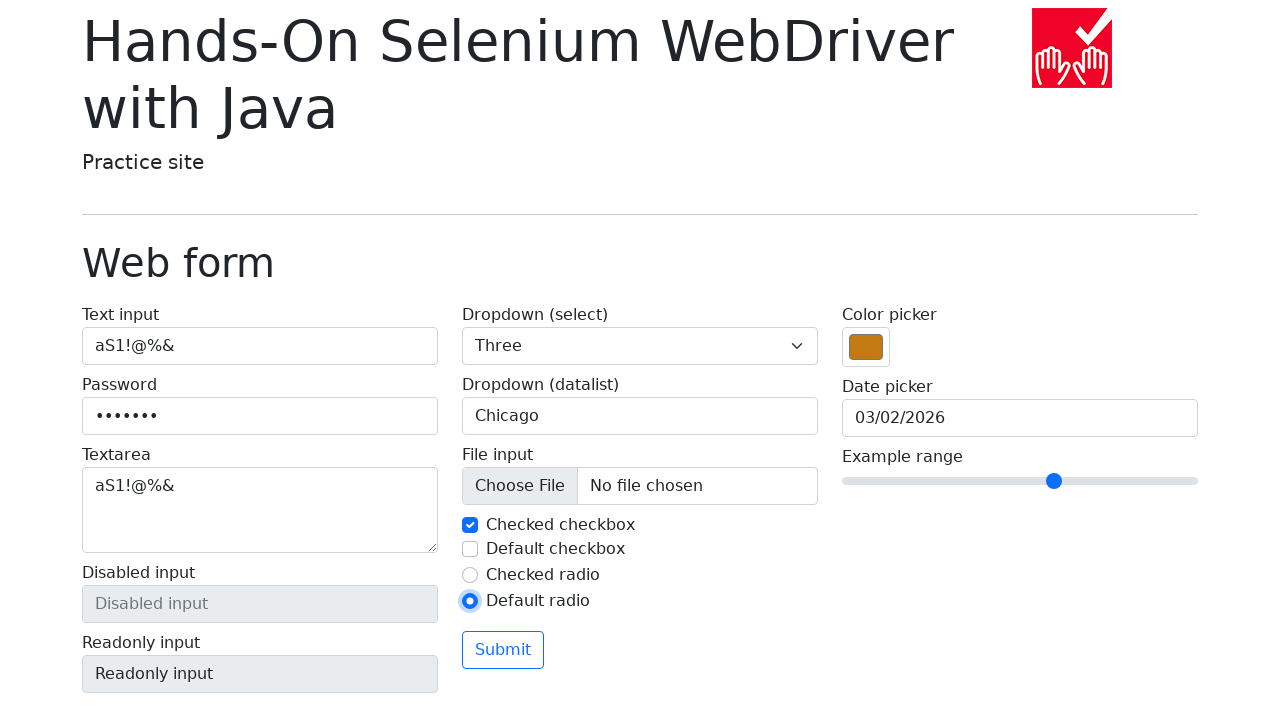

Set range slider value to 7
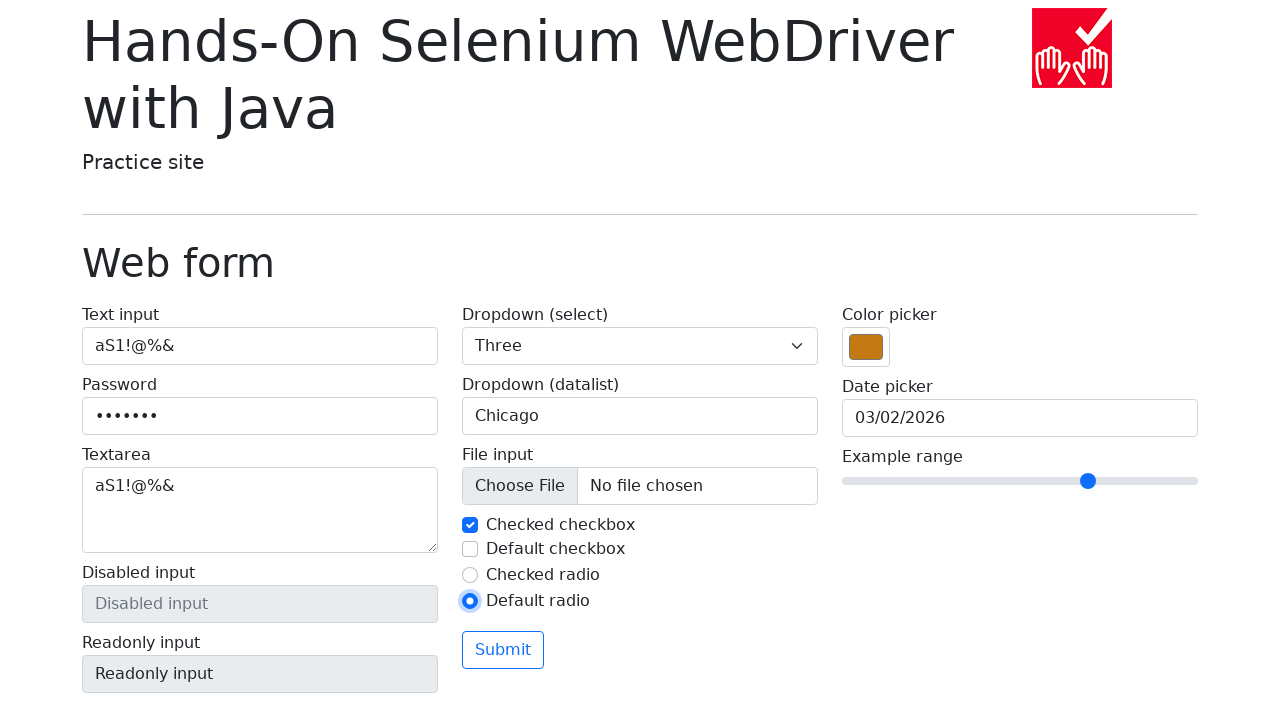

Set range slider value to 8
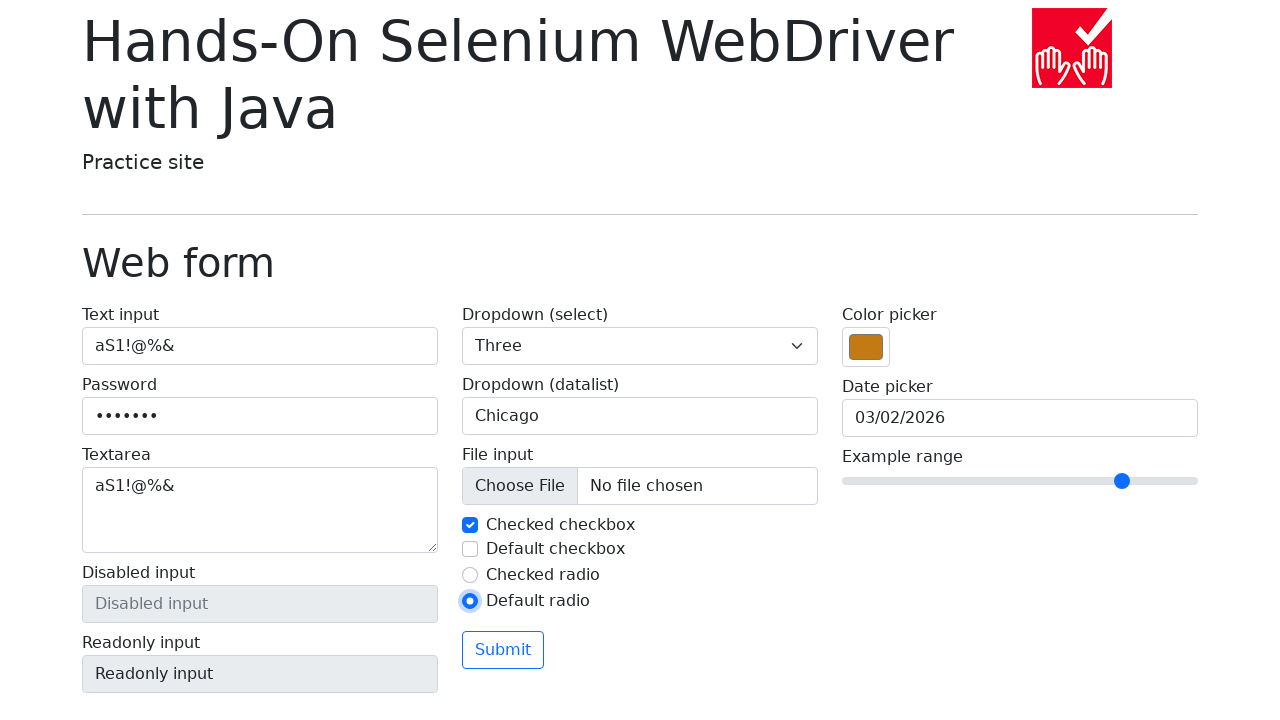

Set range slider value to 9
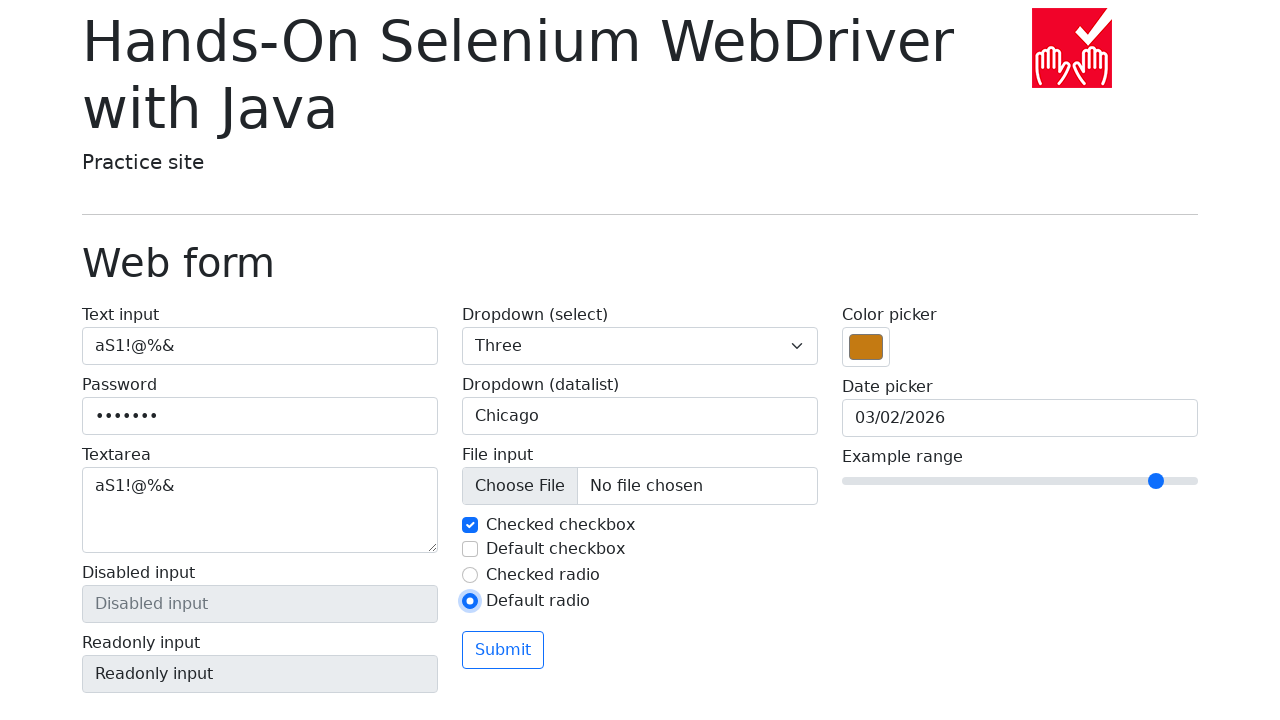

Set range slider value to 10
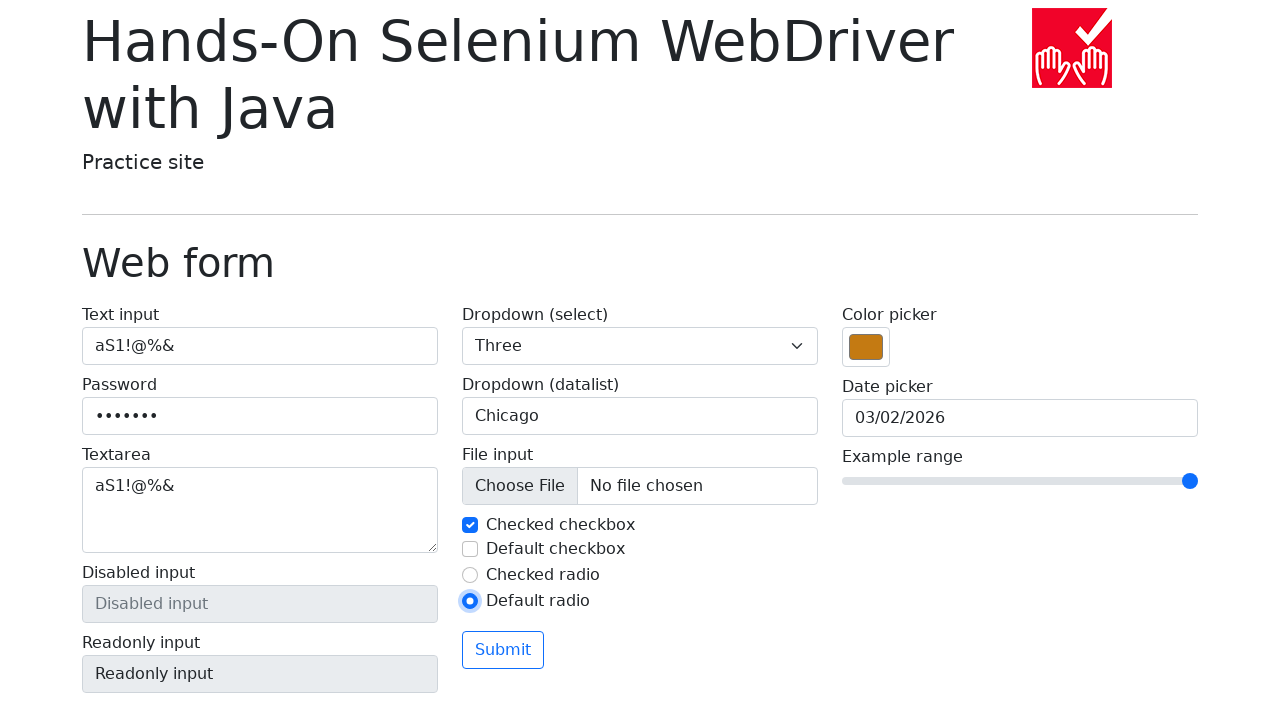

Clicked form submit button at (503, 650) on button[type='submit']
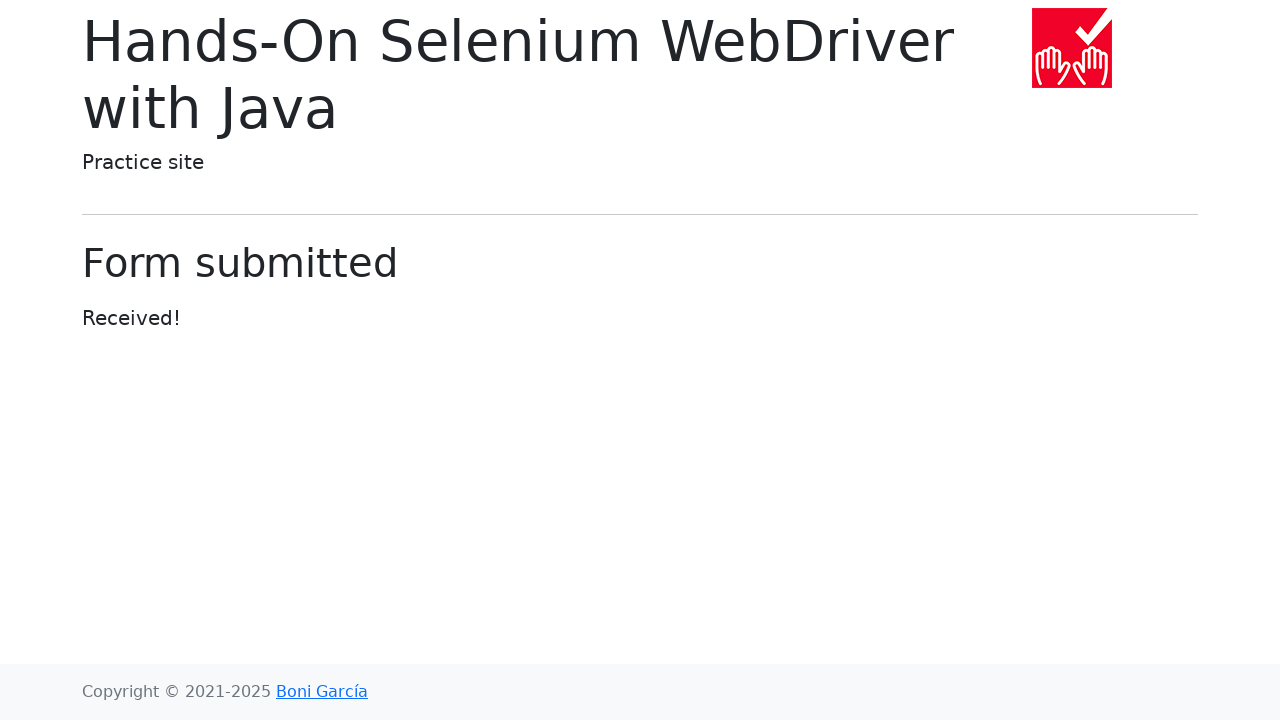

Navigated back to previous page
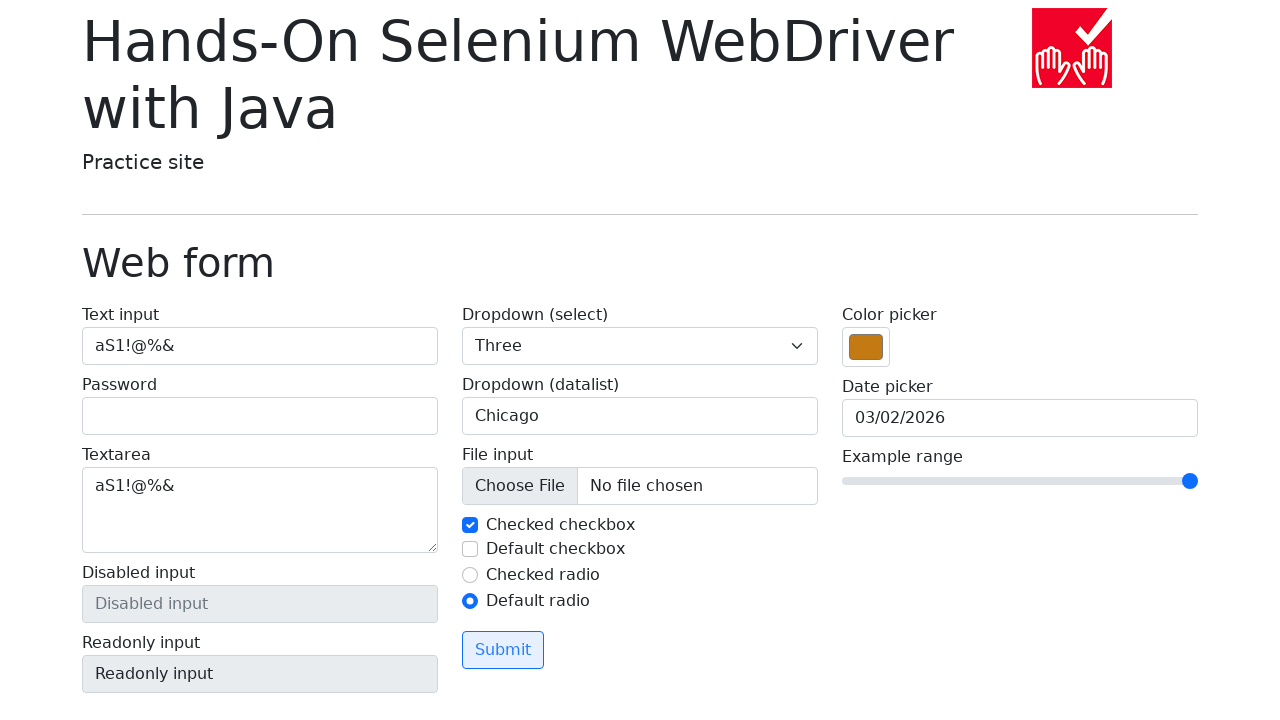

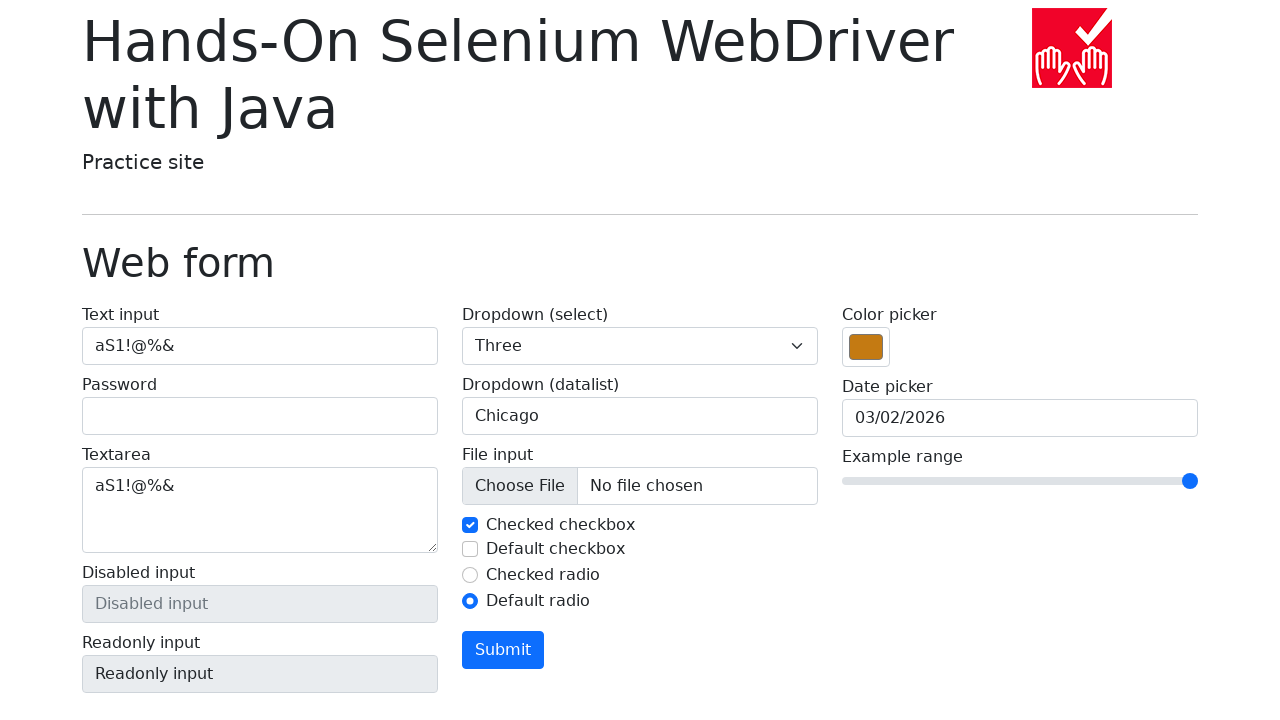